Tests slider interaction by moving the slider using keyboard arrow keys

Starting URL: https://demoqa.com/slider

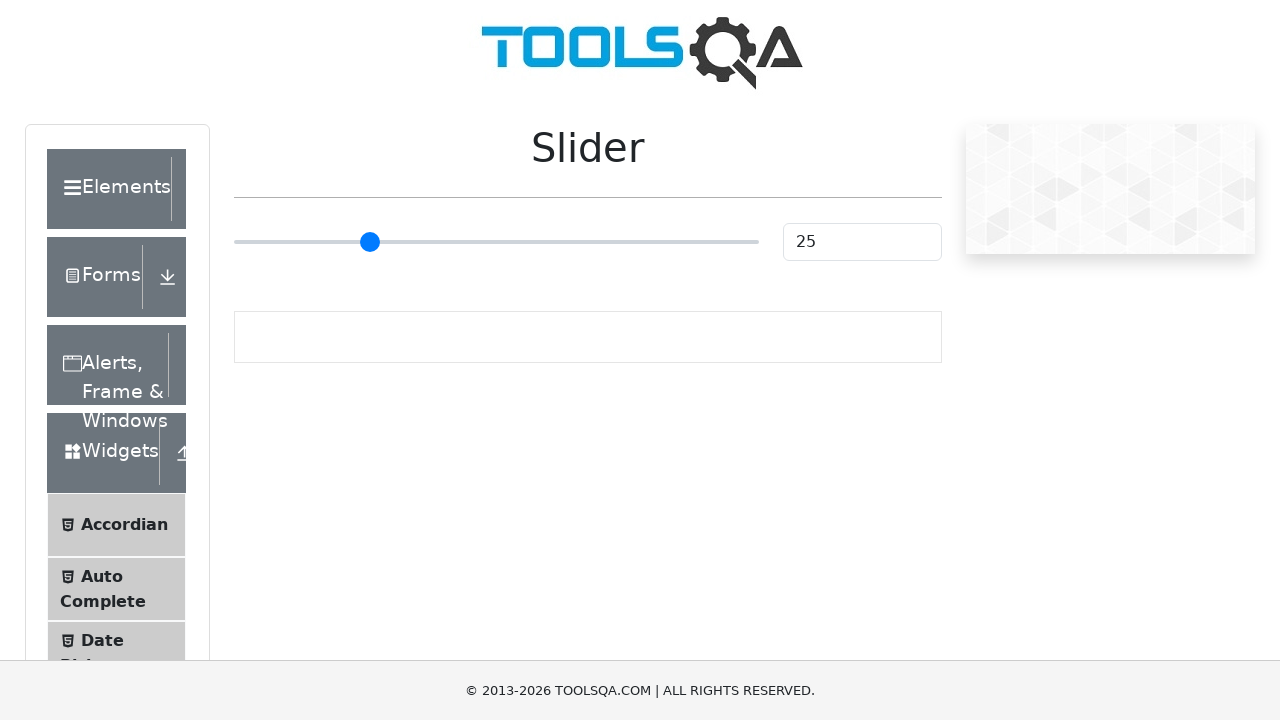

Focused on the slider input element on input[type='range']
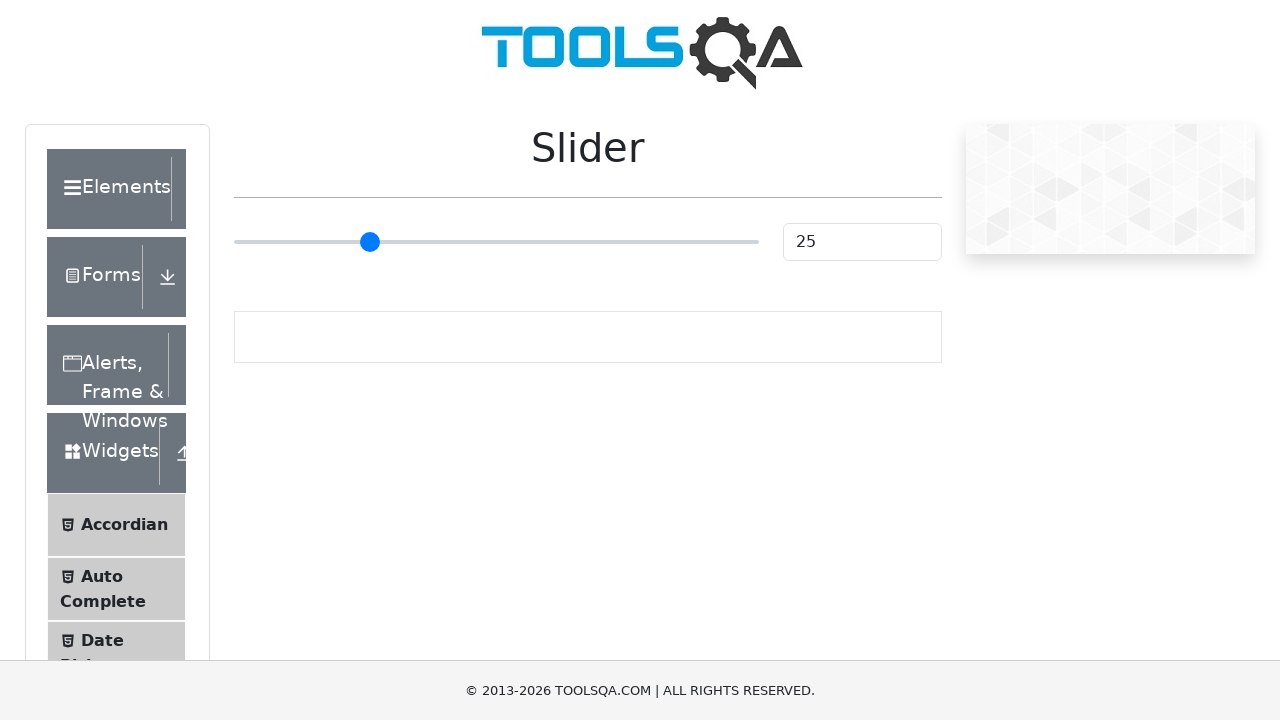

Pressed ArrowRight key to move slider right (iteration 1/55) on input[type='range']
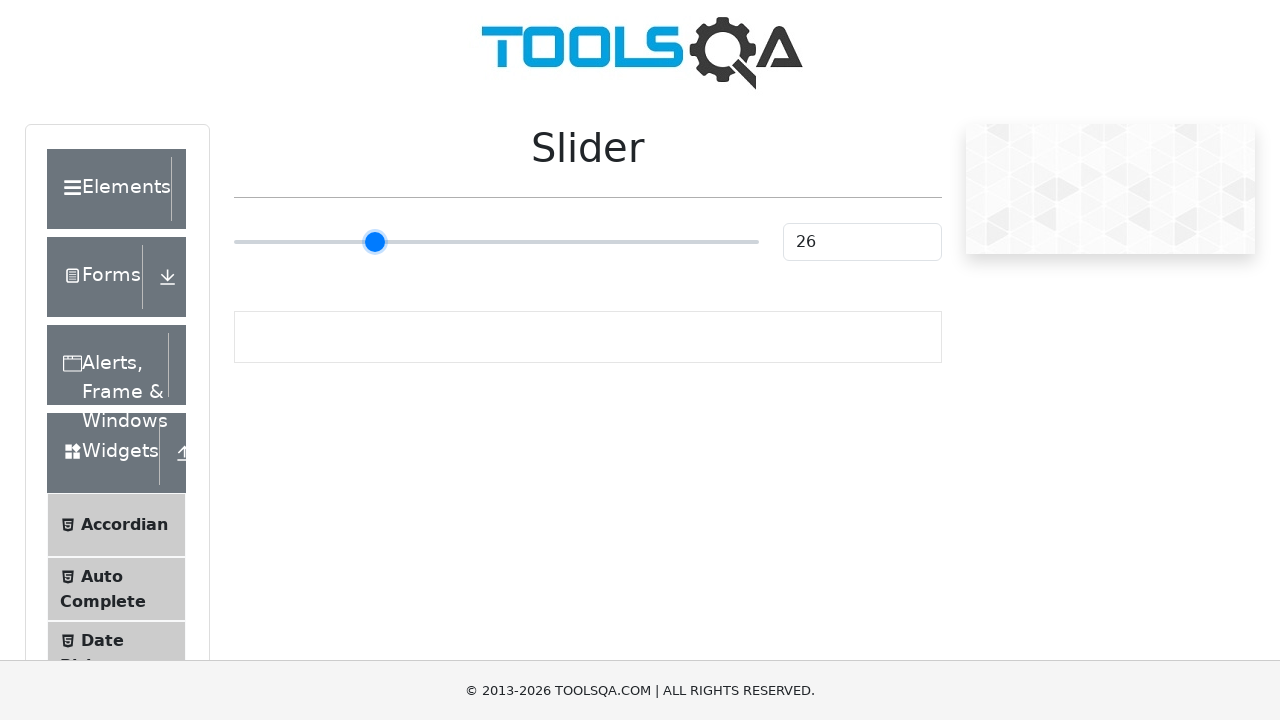

Pressed ArrowRight key to move slider right (iteration 2/55) on input[type='range']
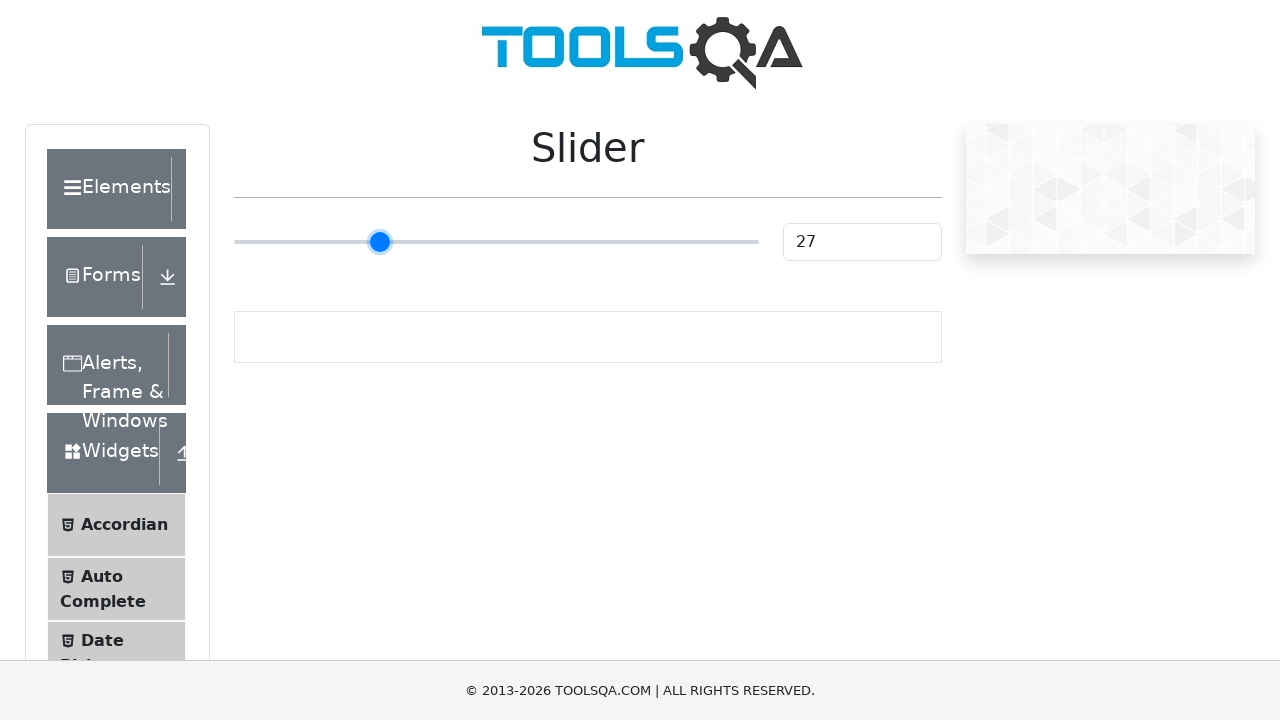

Pressed ArrowRight key to move slider right (iteration 3/55) on input[type='range']
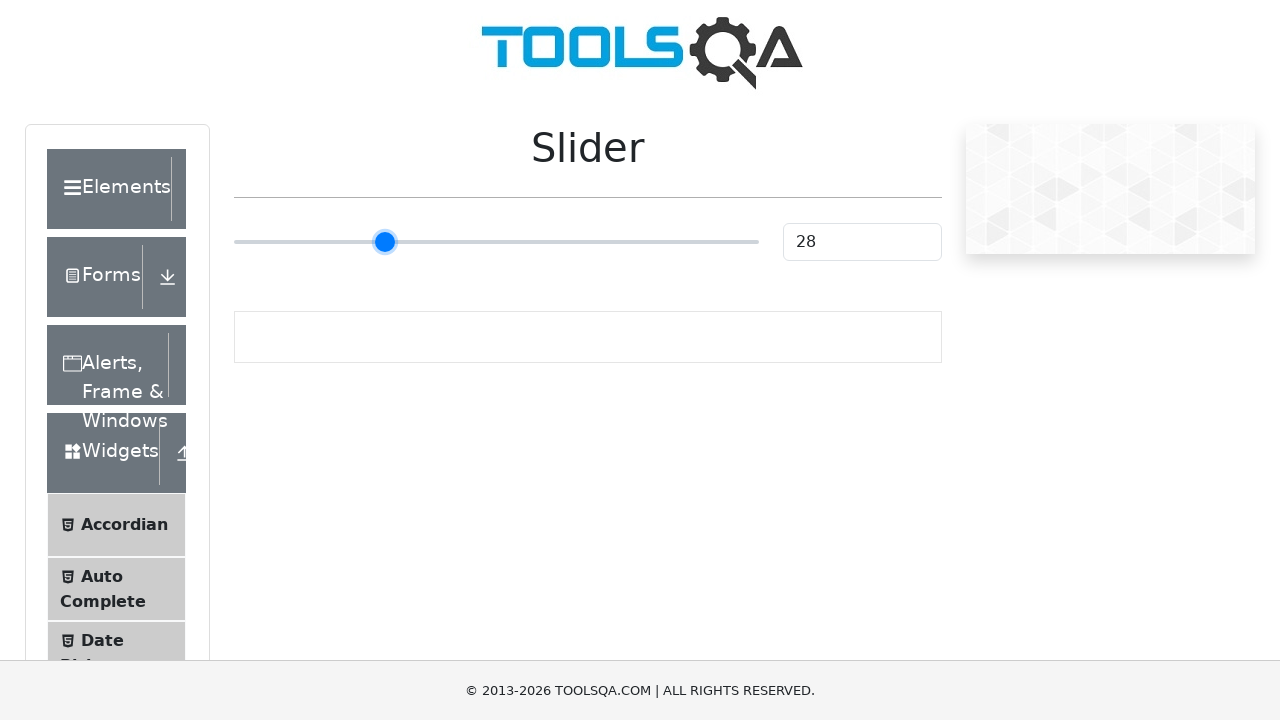

Pressed ArrowRight key to move slider right (iteration 4/55) on input[type='range']
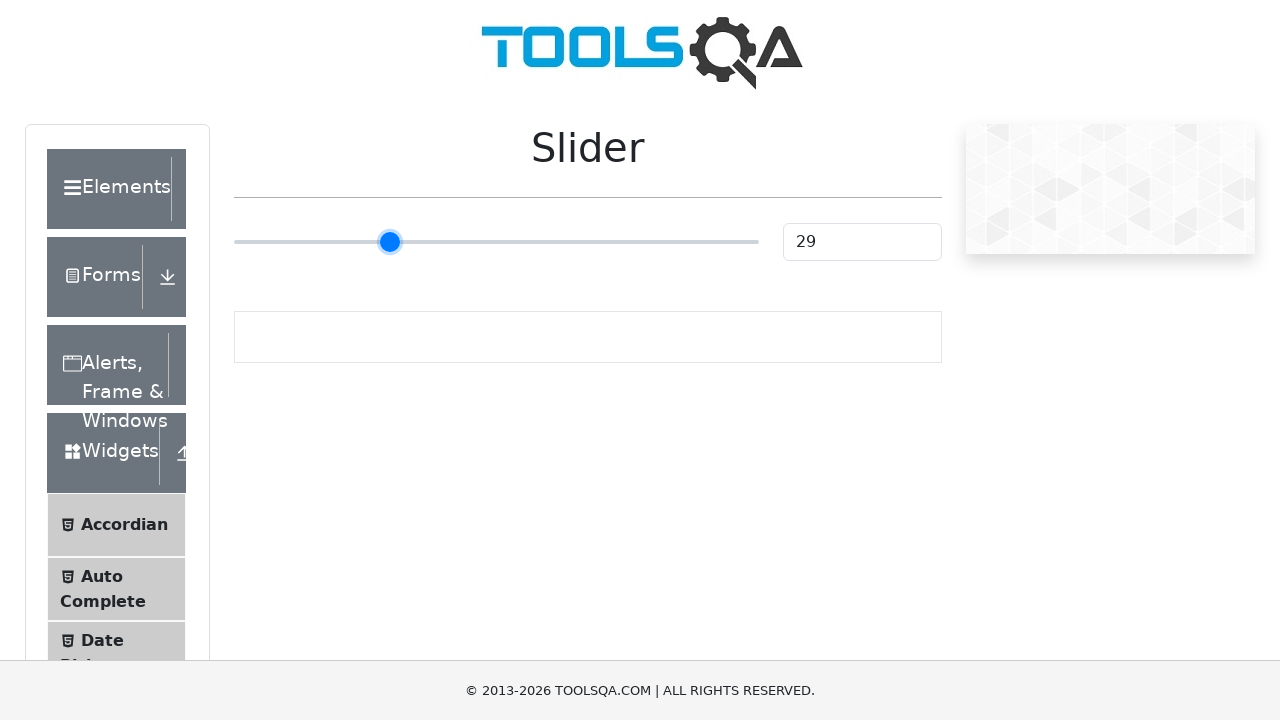

Pressed ArrowRight key to move slider right (iteration 5/55) on input[type='range']
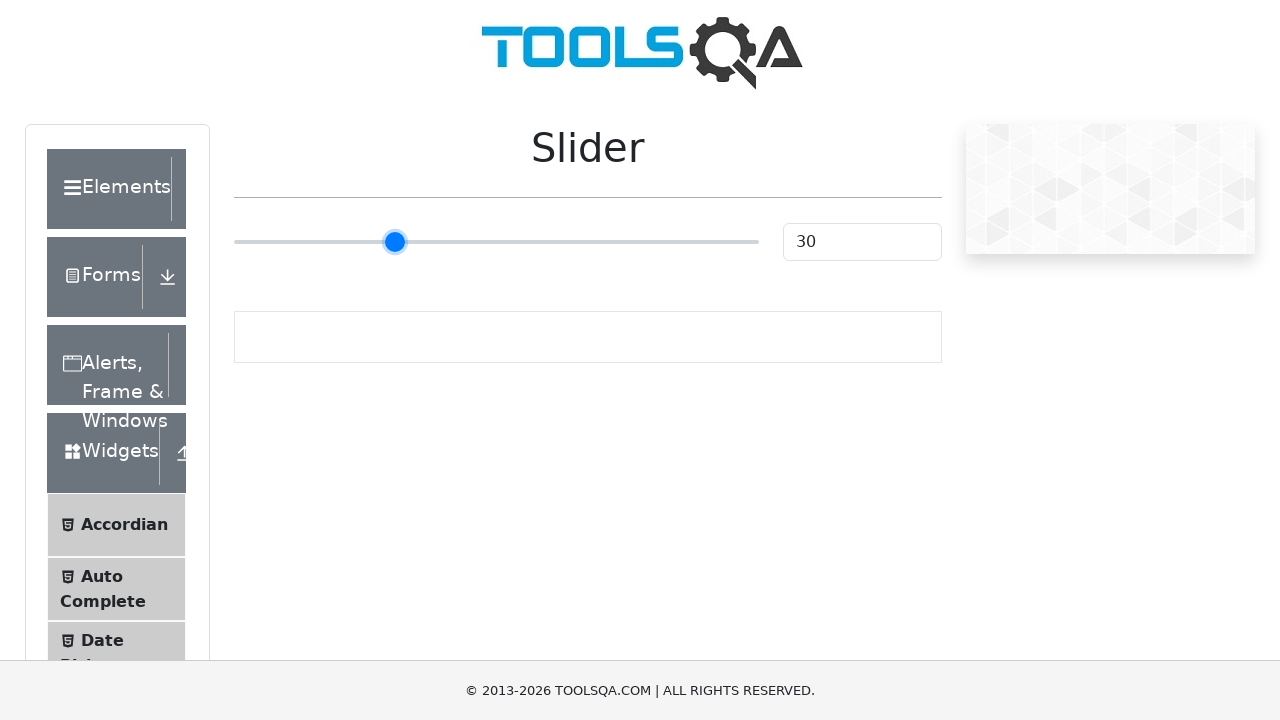

Pressed ArrowRight key to move slider right (iteration 6/55) on input[type='range']
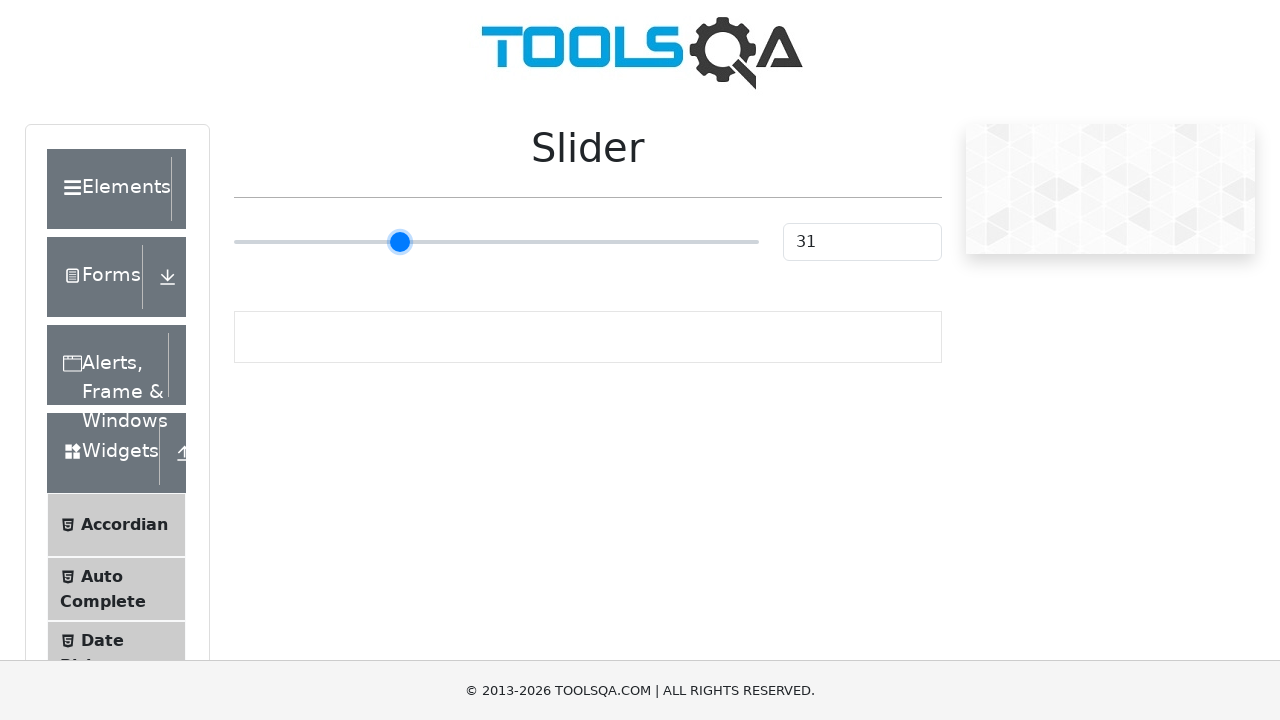

Pressed ArrowRight key to move slider right (iteration 7/55) on input[type='range']
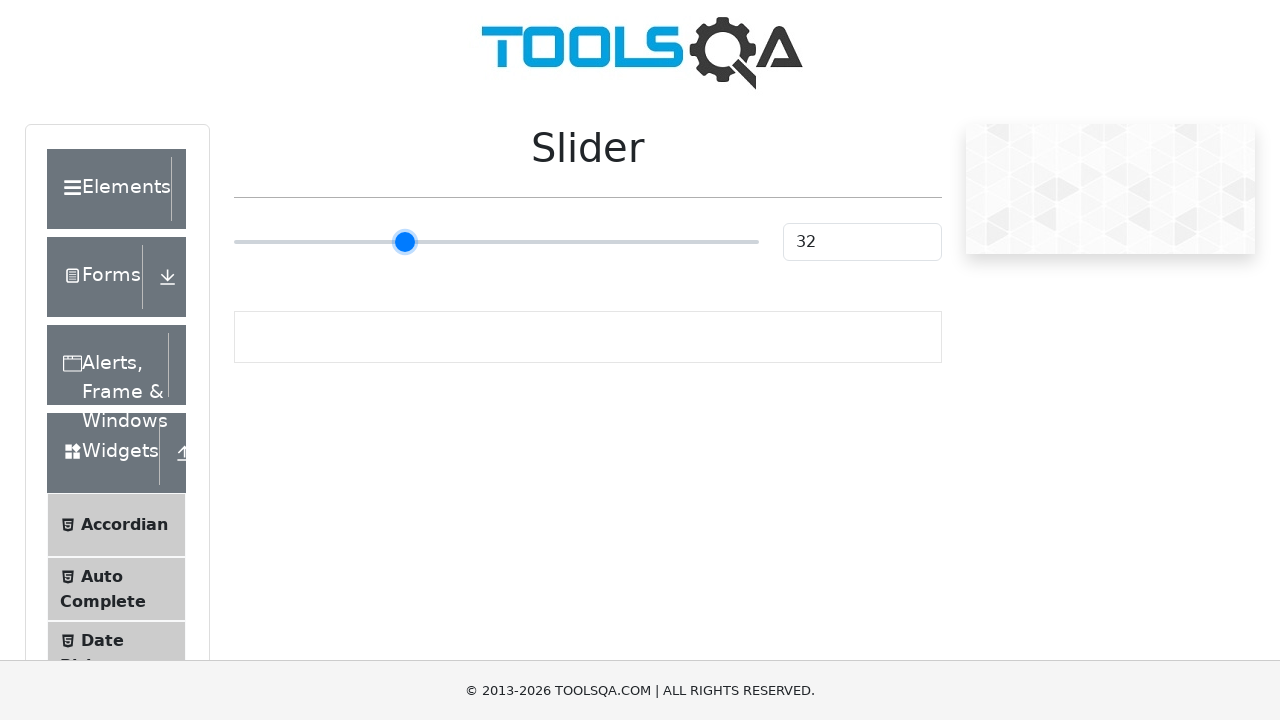

Pressed ArrowRight key to move slider right (iteration 8/55) on input[type='range']
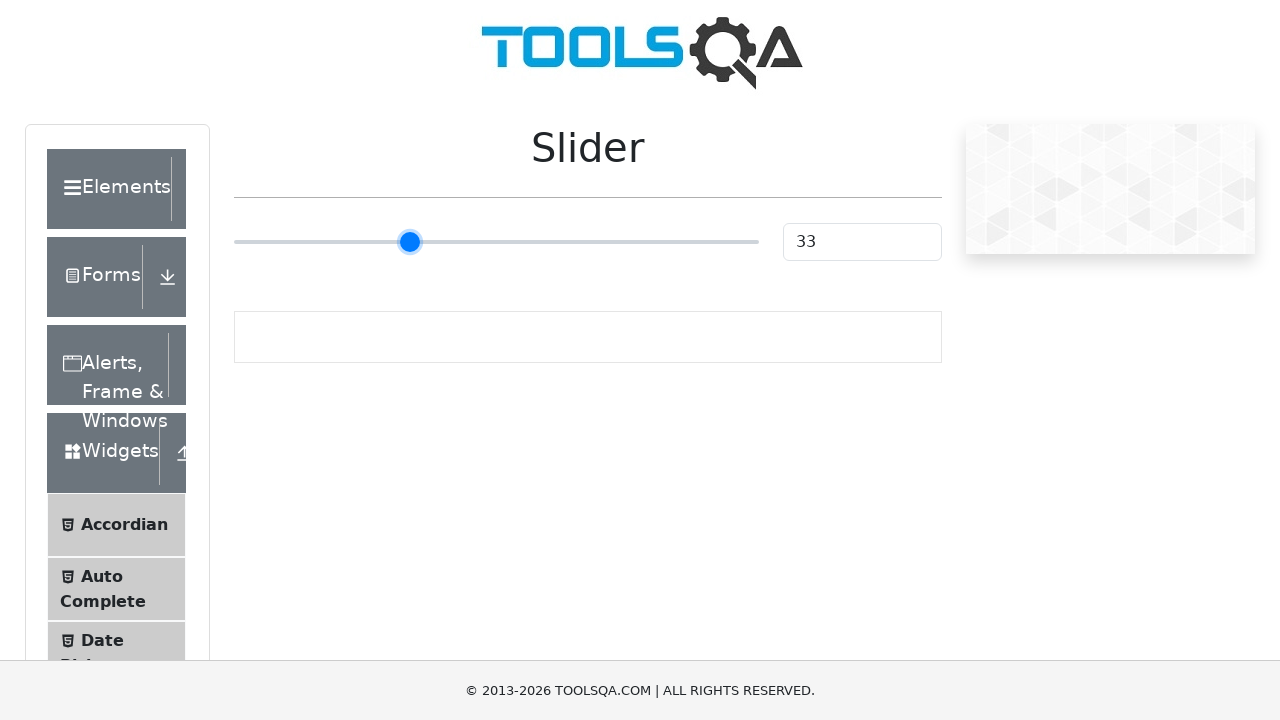

Pressed ArrowRight key to move slider right (iteration 9/55) on input[type='range']
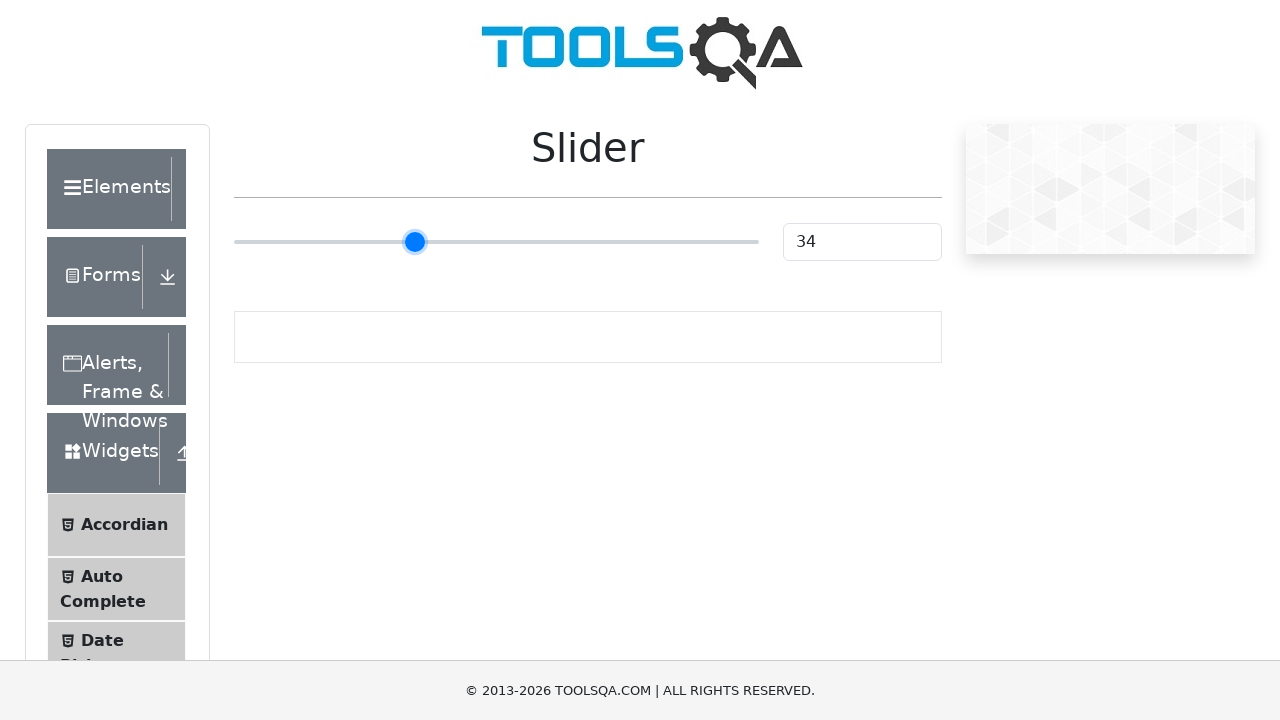

Pressed ArrowRight key to move slider right (iteration 10/55) on input[type='range']
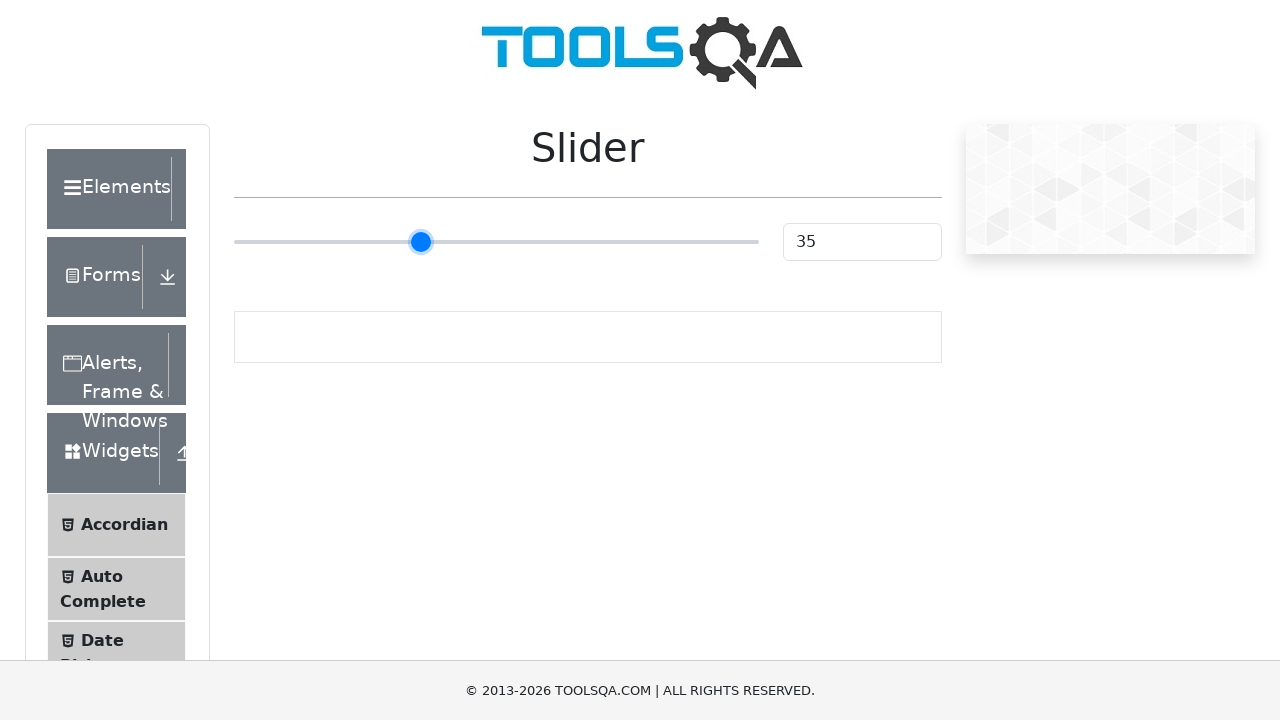

Pressed ArrowRight key to move slider right (iteration 11/55) on input[type='range']
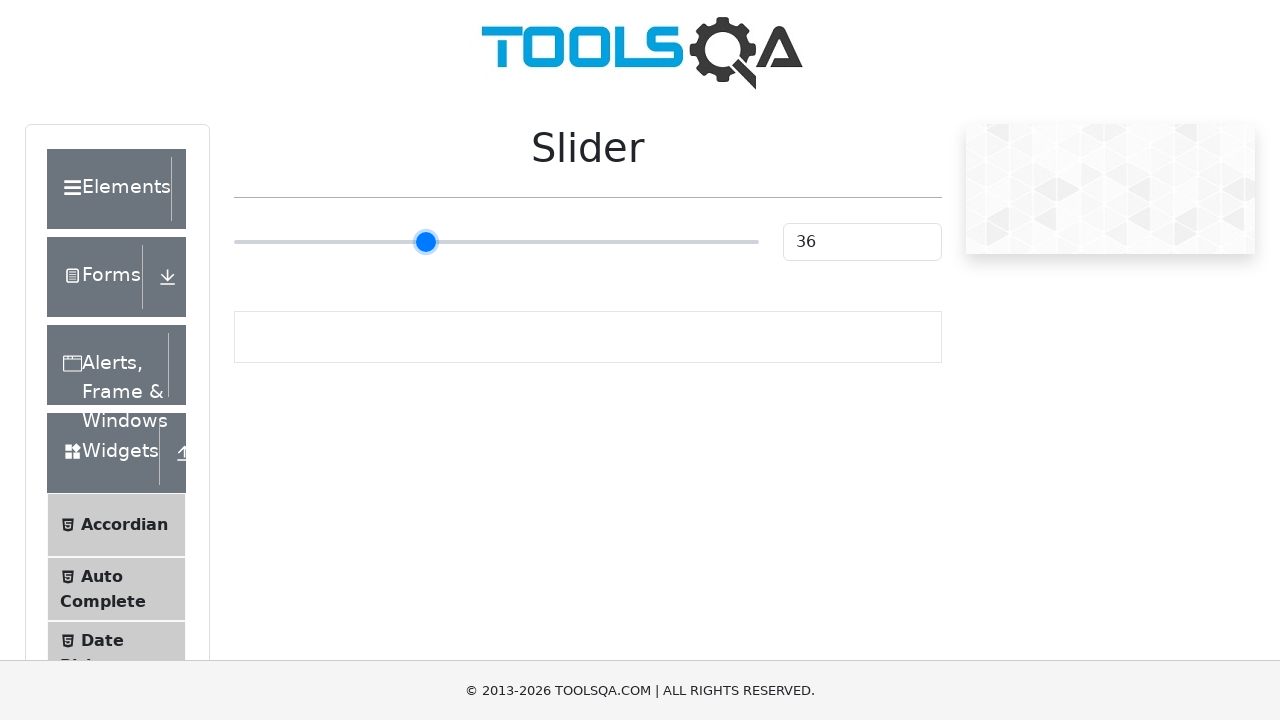

Pressed ArrowRight key to move slider right (iteration 12/55) on input[type='range']
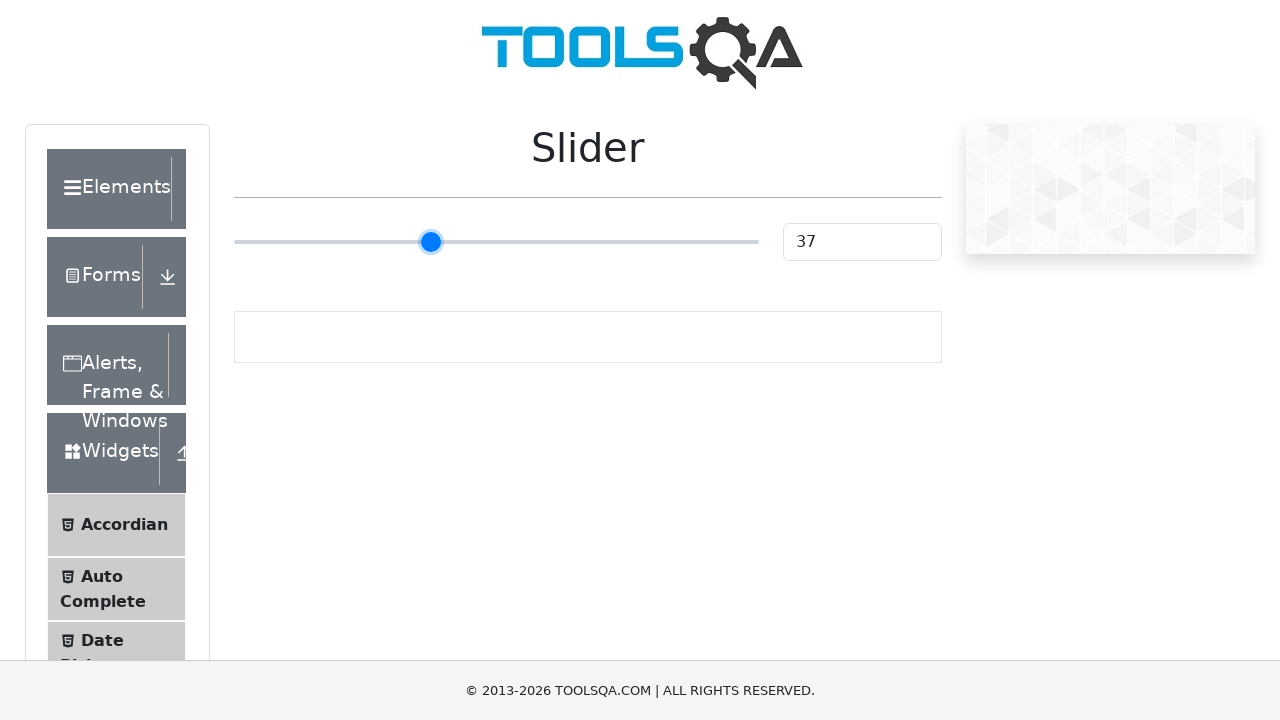

Pressed ArrowRight key to move slider right (iteration 13/55) on input[type='range']
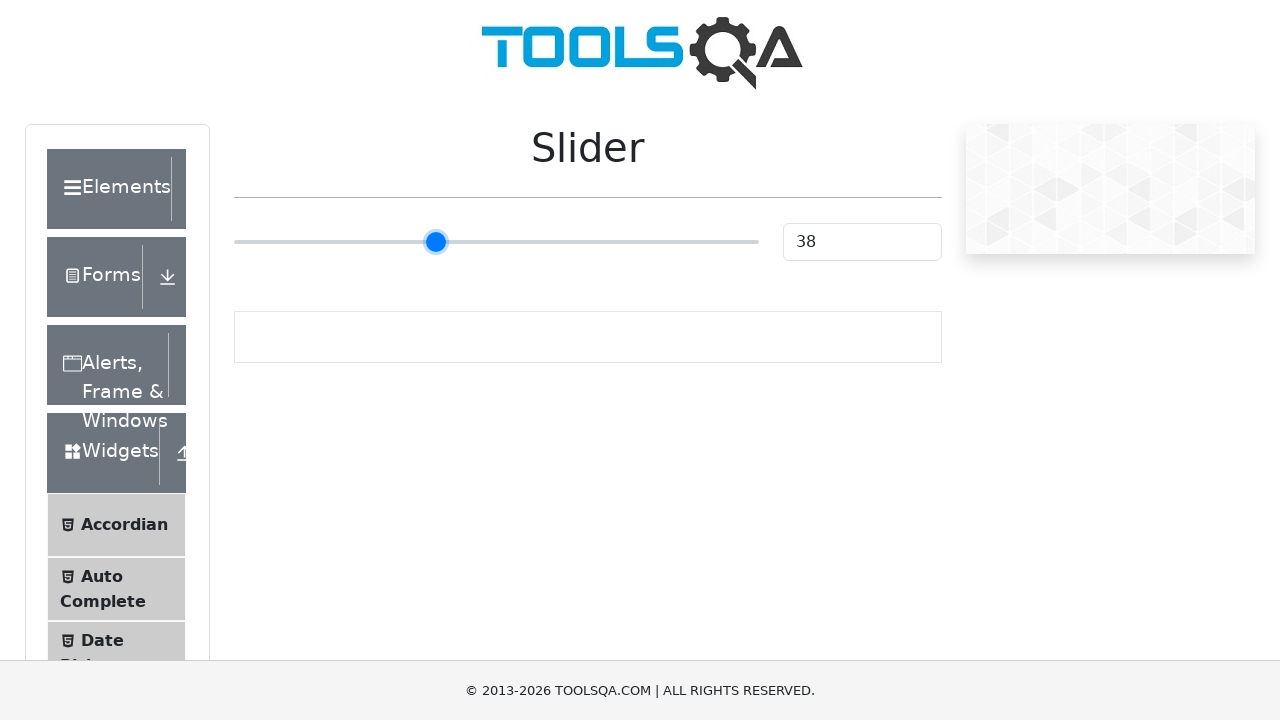

Pressed ArrowRight key to move slider right (iteration 14/55) on input[type='range']
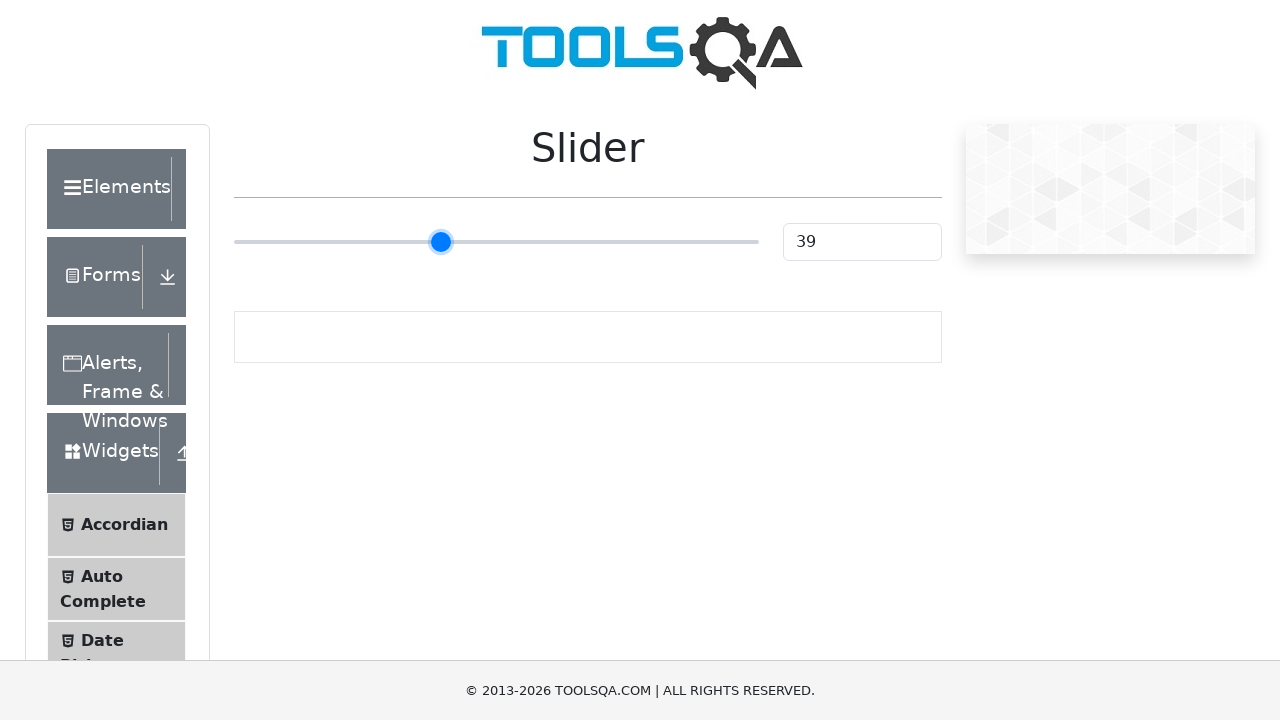

Pressed ArrowRight key to move slider right (iteration 15/55) on input[type='range']
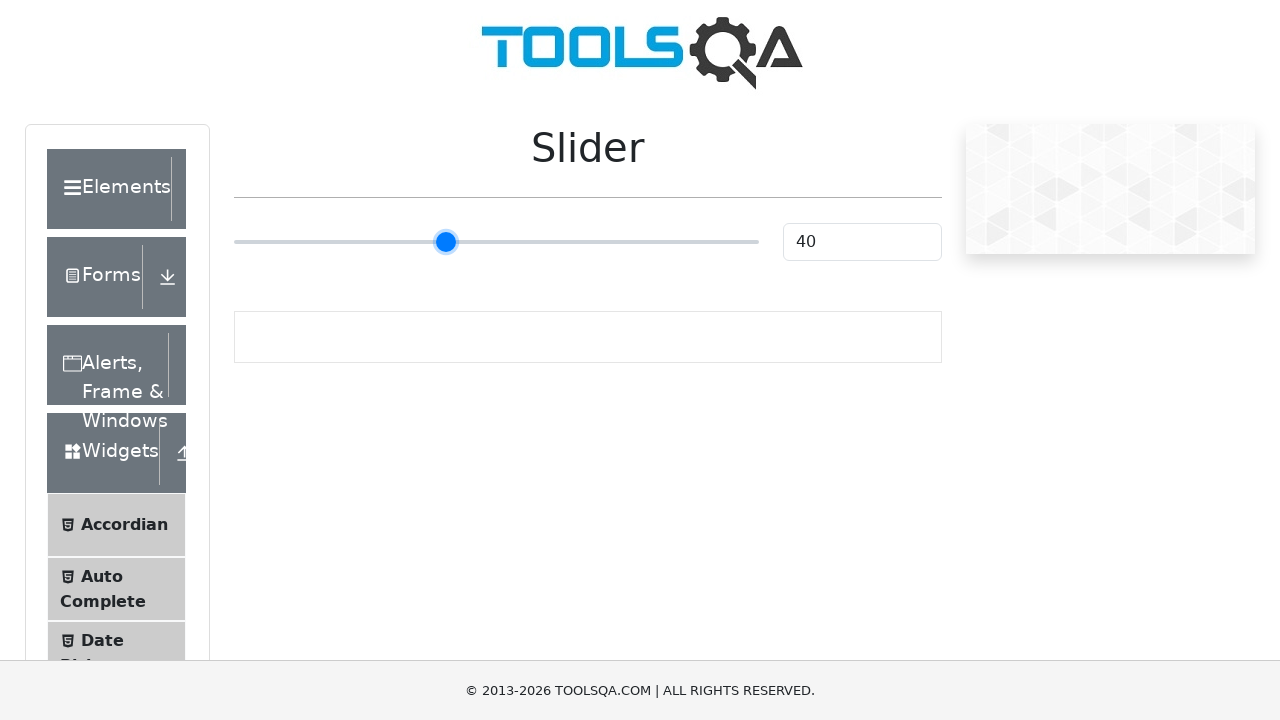

Pressed ArrowRight key to move slider right (iteration 16/55) on input[type='range']
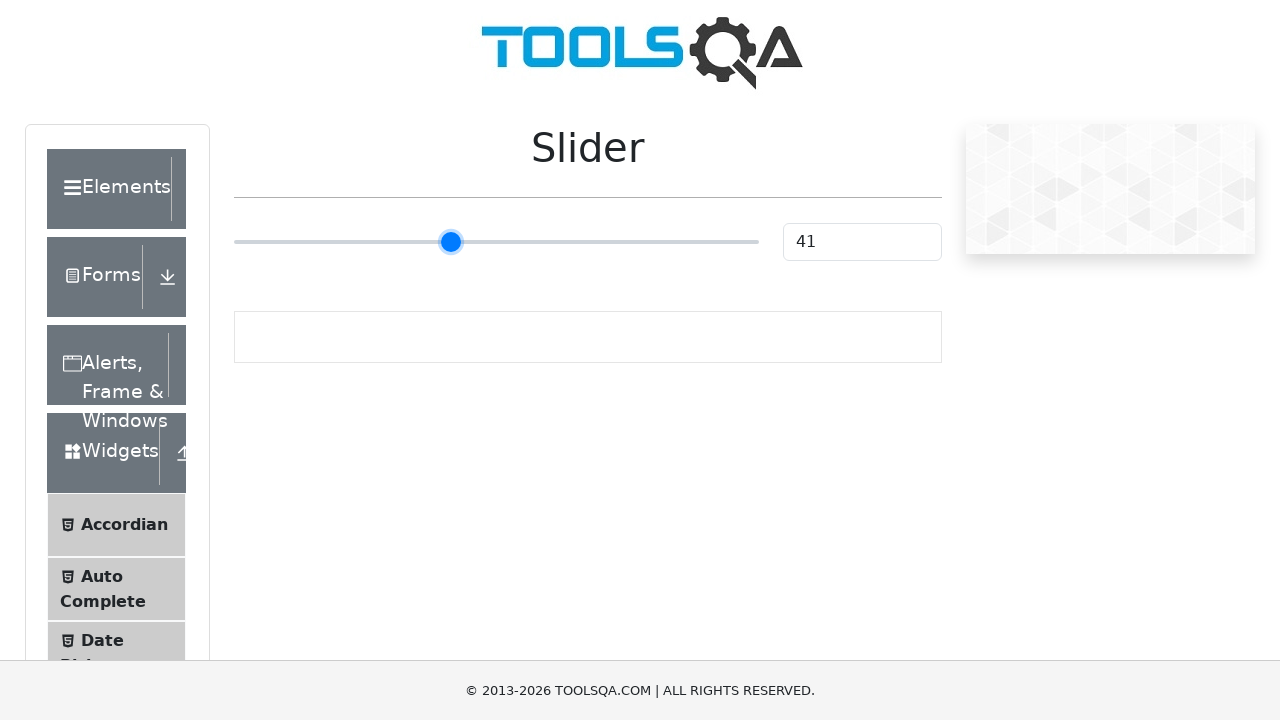

Pressed ArrowRight key to move slider right (iteration 17/55) on input[type='range']
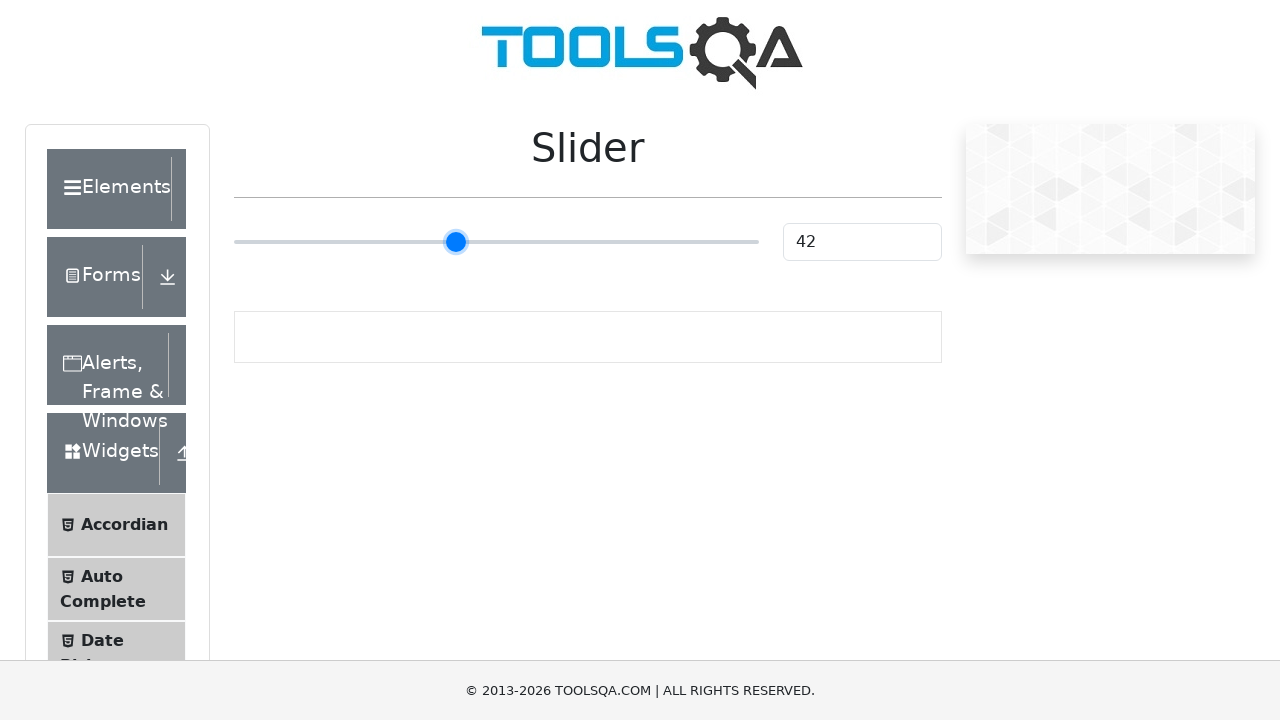

Pressed ArrowRight key to move slider right (iteration 18/55) on input[type='range']
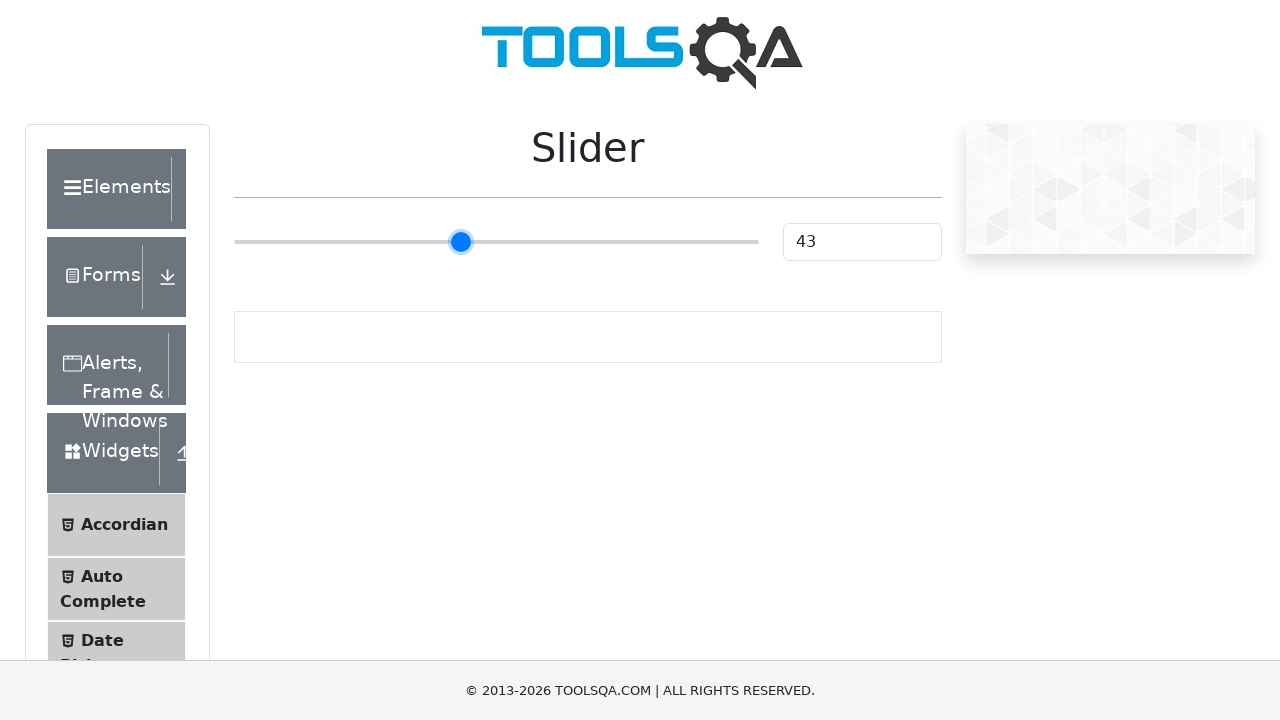

Pressed ArrowRight key to move slider right (iteration 19/55) on input[type='range']
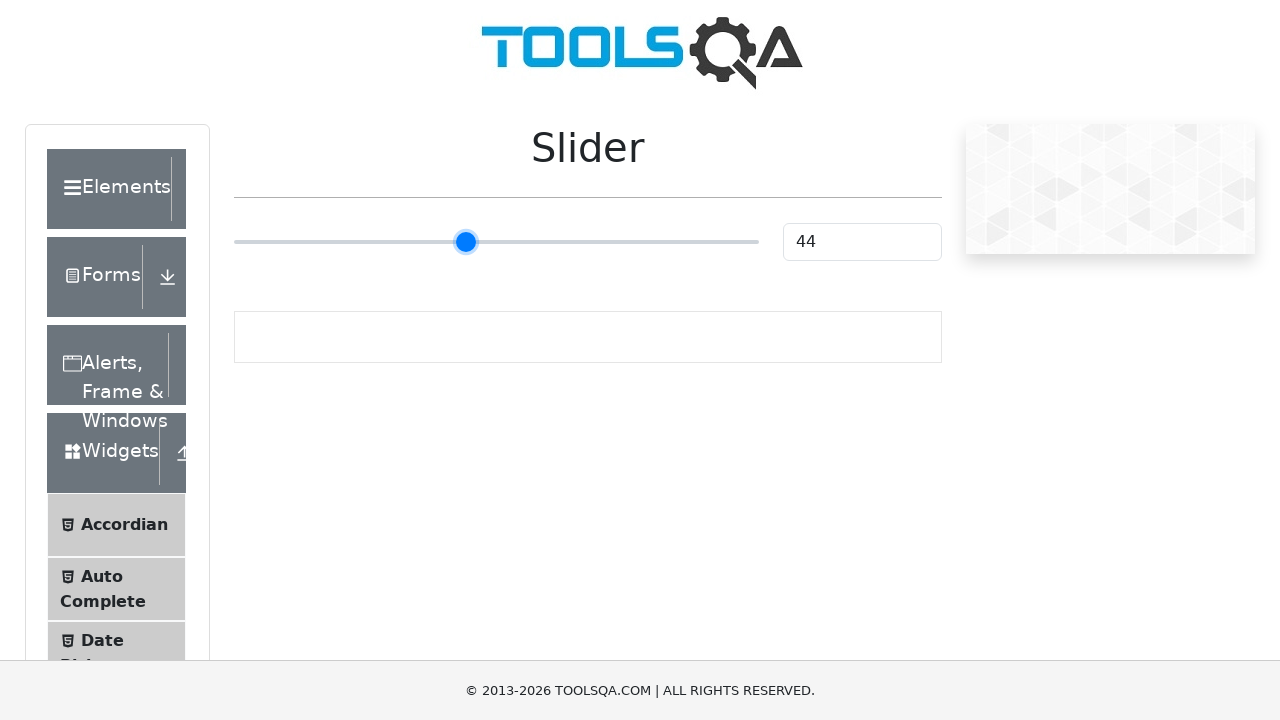

Pressed ArrowRight key to move slider right (iteration 20/55) on input[type='range']
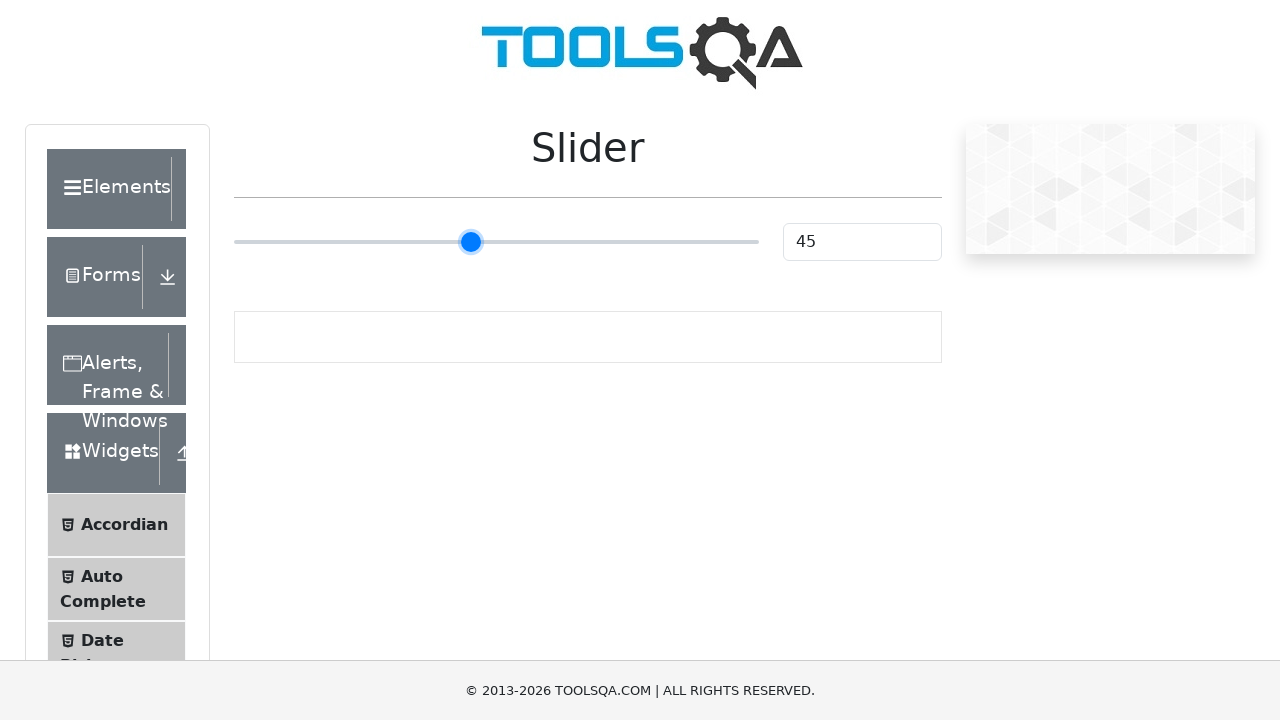

Pressed ArrowRight key to move slider right (iteration 21/55) on input[type='range']
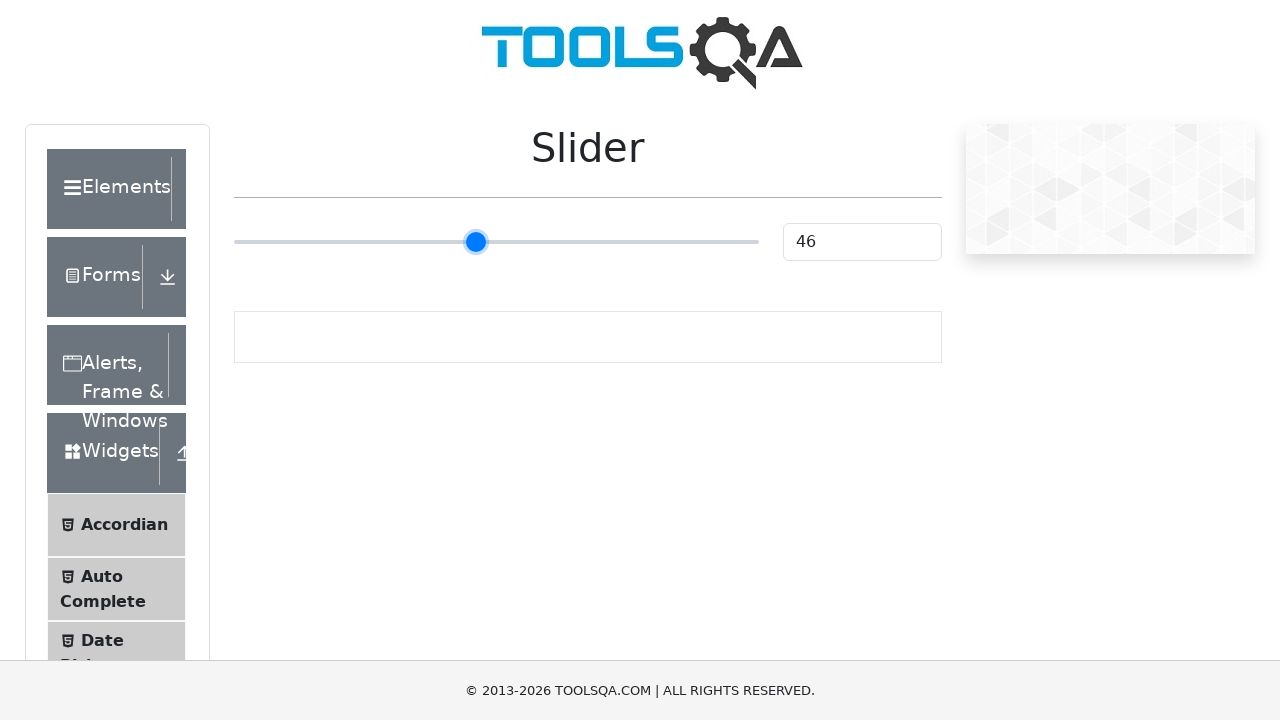

Pressed ArrowRight key to move slider right (iteration 22/55) on input[type='range']
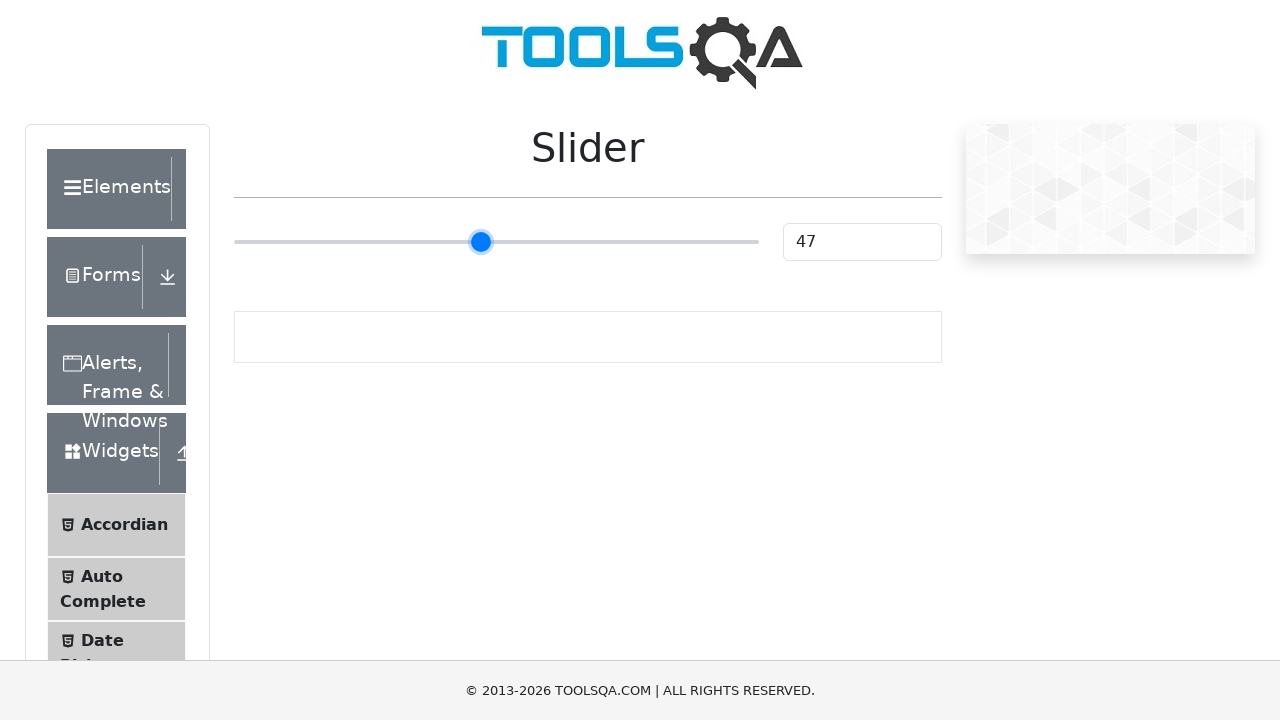

Pressed ArrowRight key to move slider right (iteration 23/55) on input[type='range']
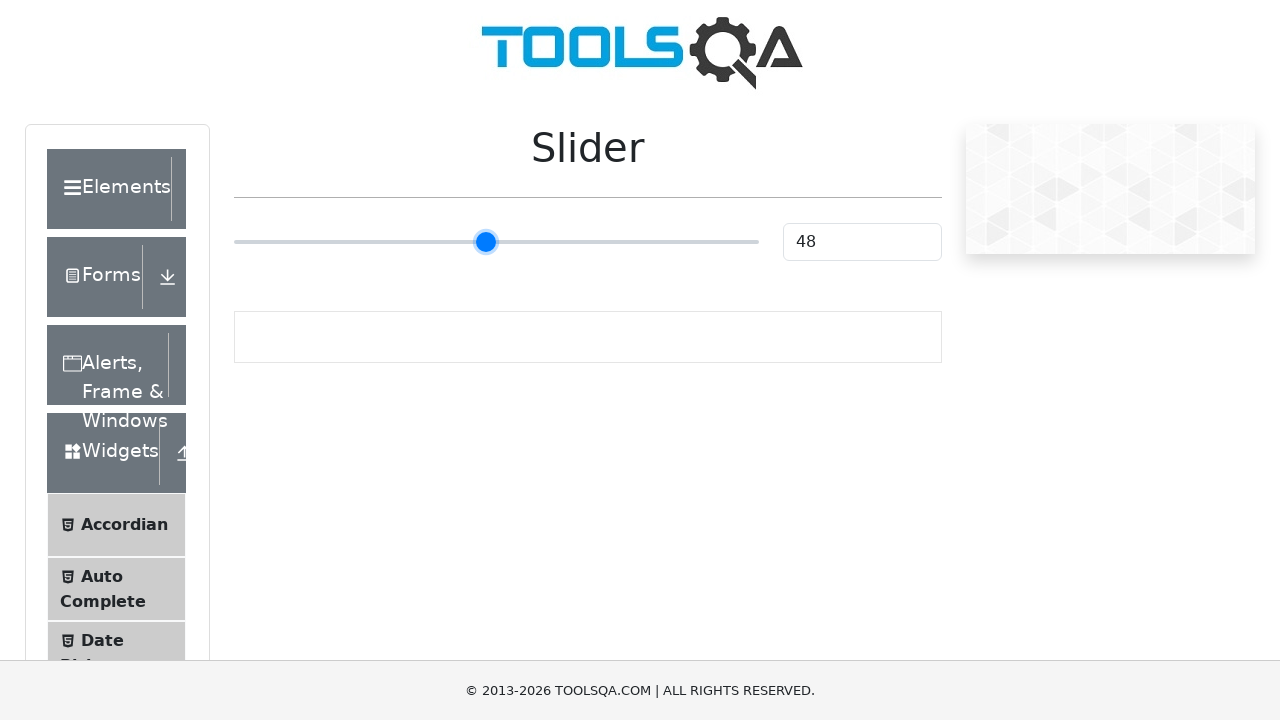

Pressed ArrowRight key to move slider right (iteration 24/55) on input[type='range']
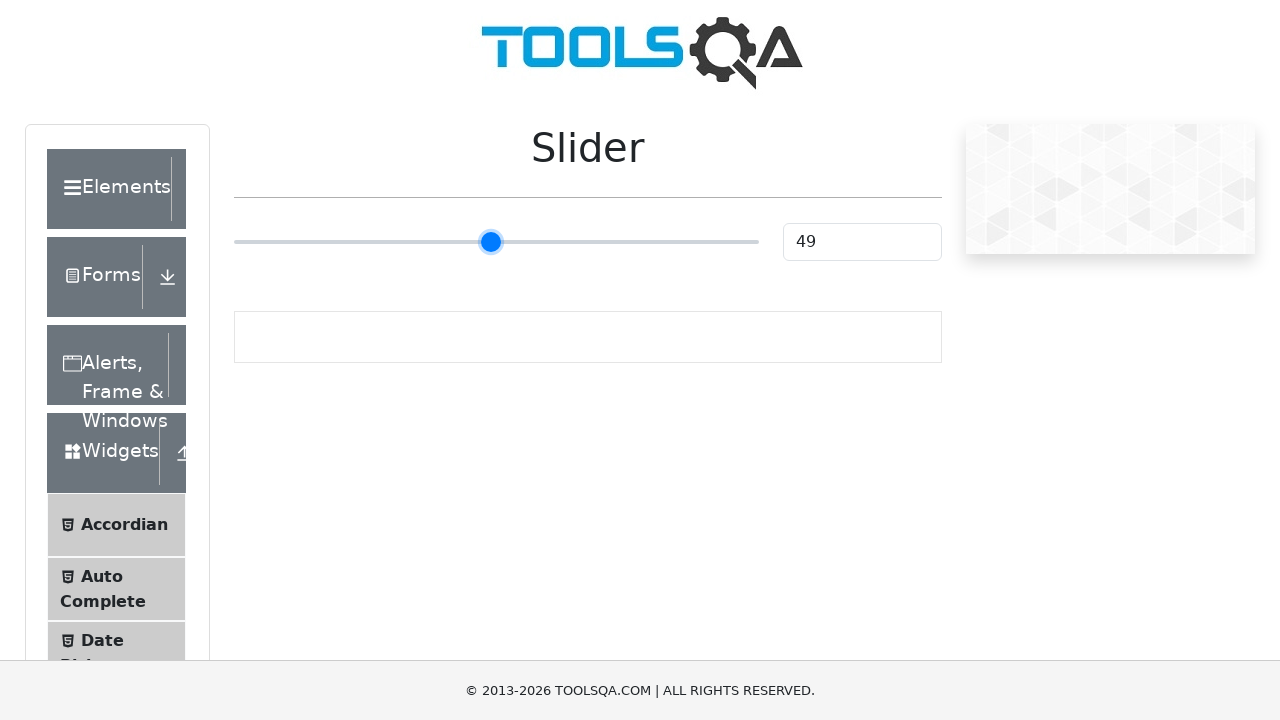

Pressed ArrowRight key to move slider right (iteration 25/55) on input[type='range']
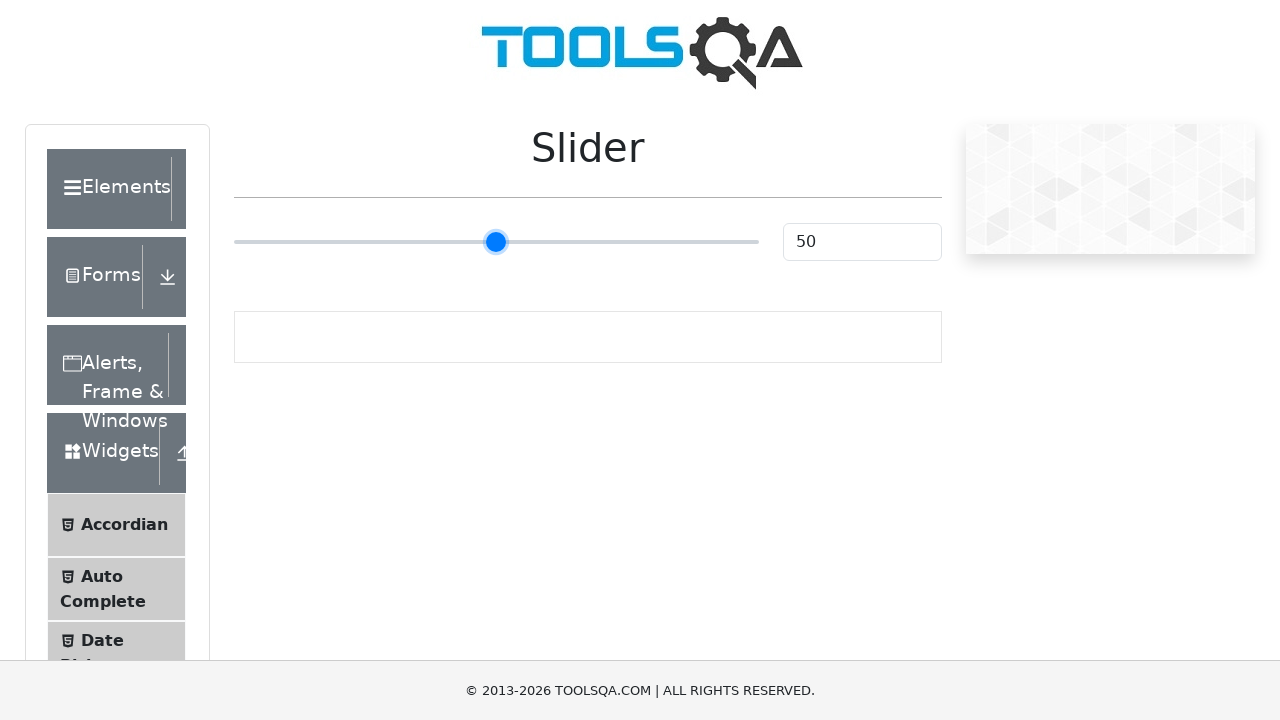

Pressed ArrowRight key to move slider right (iteration 26/55) on input[type='range']
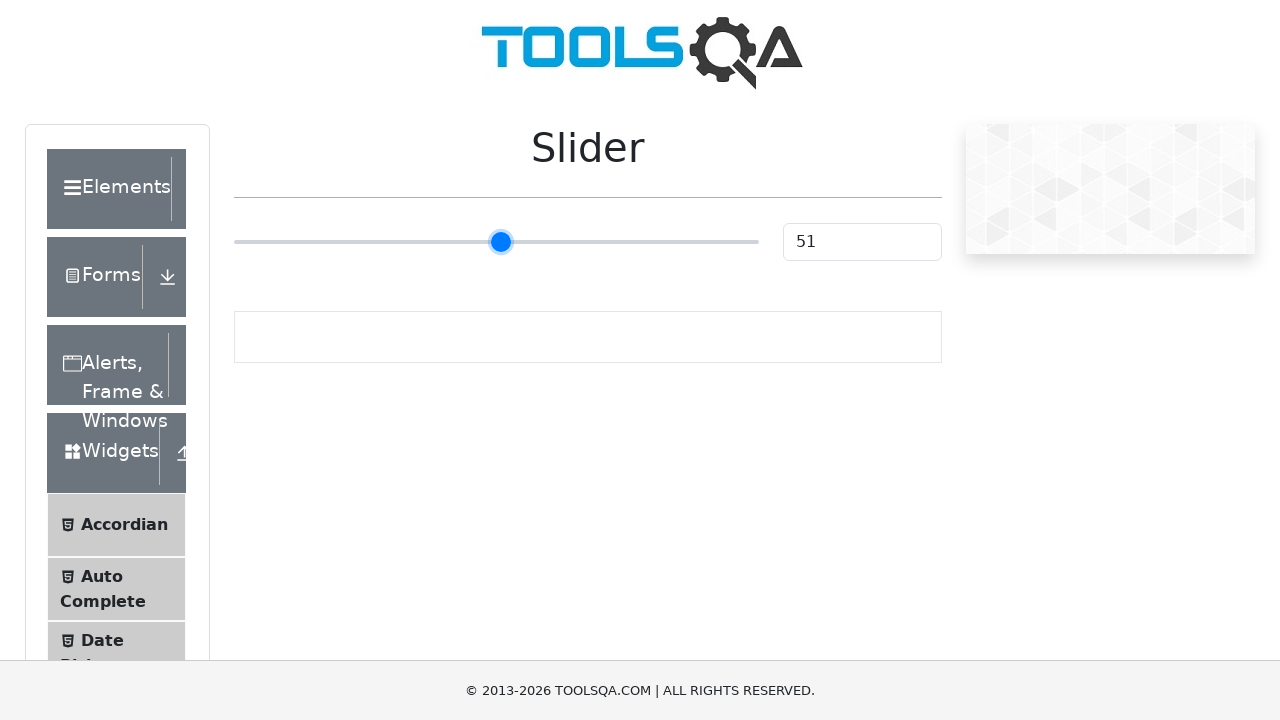

Pressed ArrowRight key to move slider right (iteration 27/55) on input[type='range']
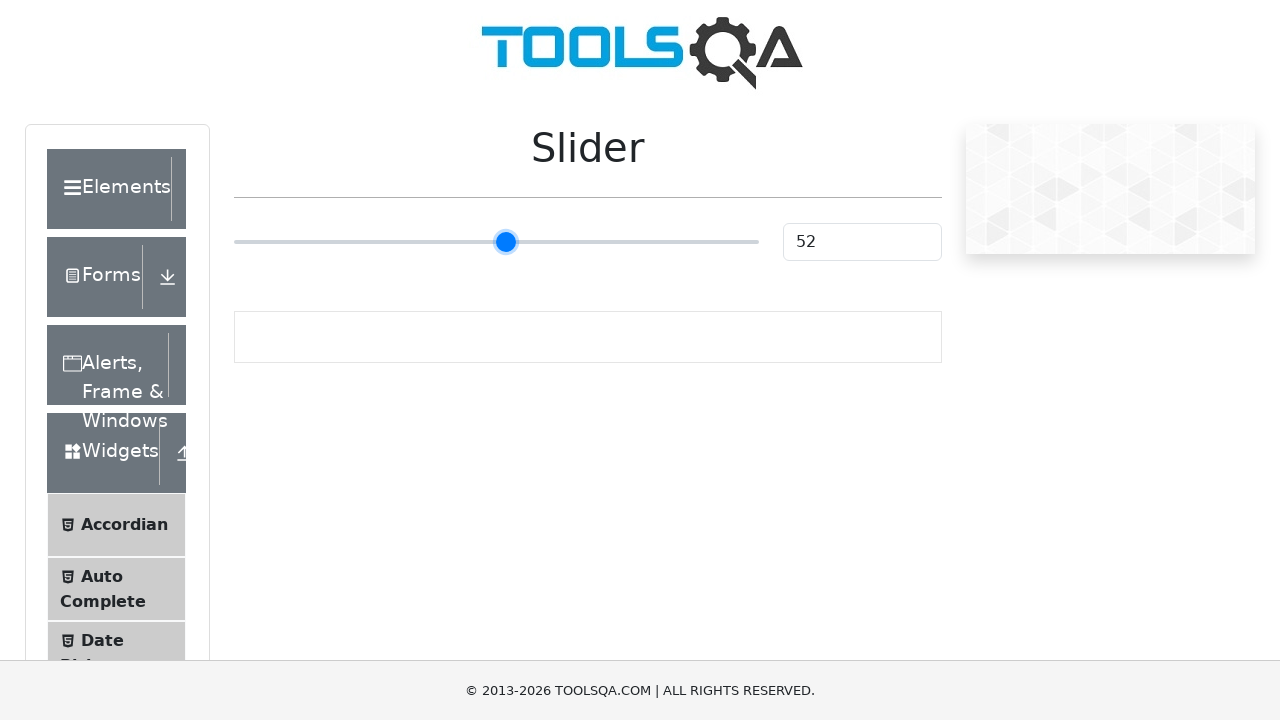

Pressed ArrowRight key to move slider right (iteration 28/55) on input[type='range']
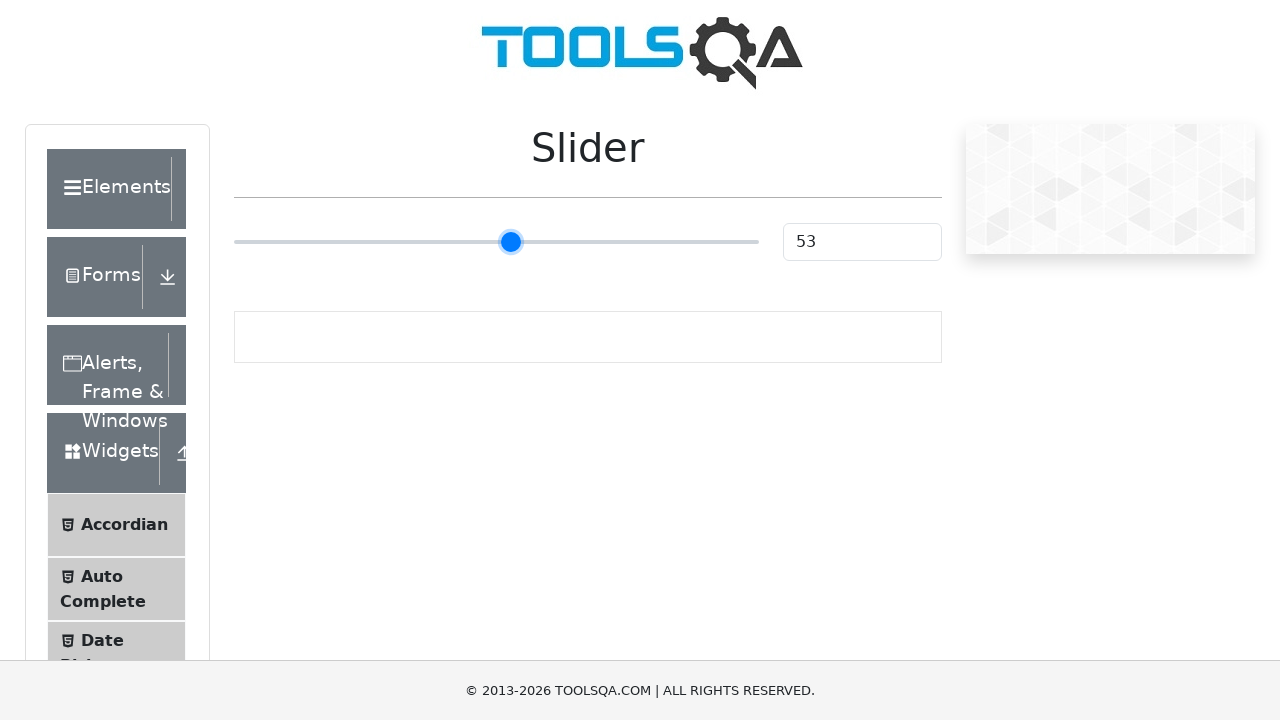

Pressed ArrowRight key to move slider right (iteration 29/55) on input[type='range']
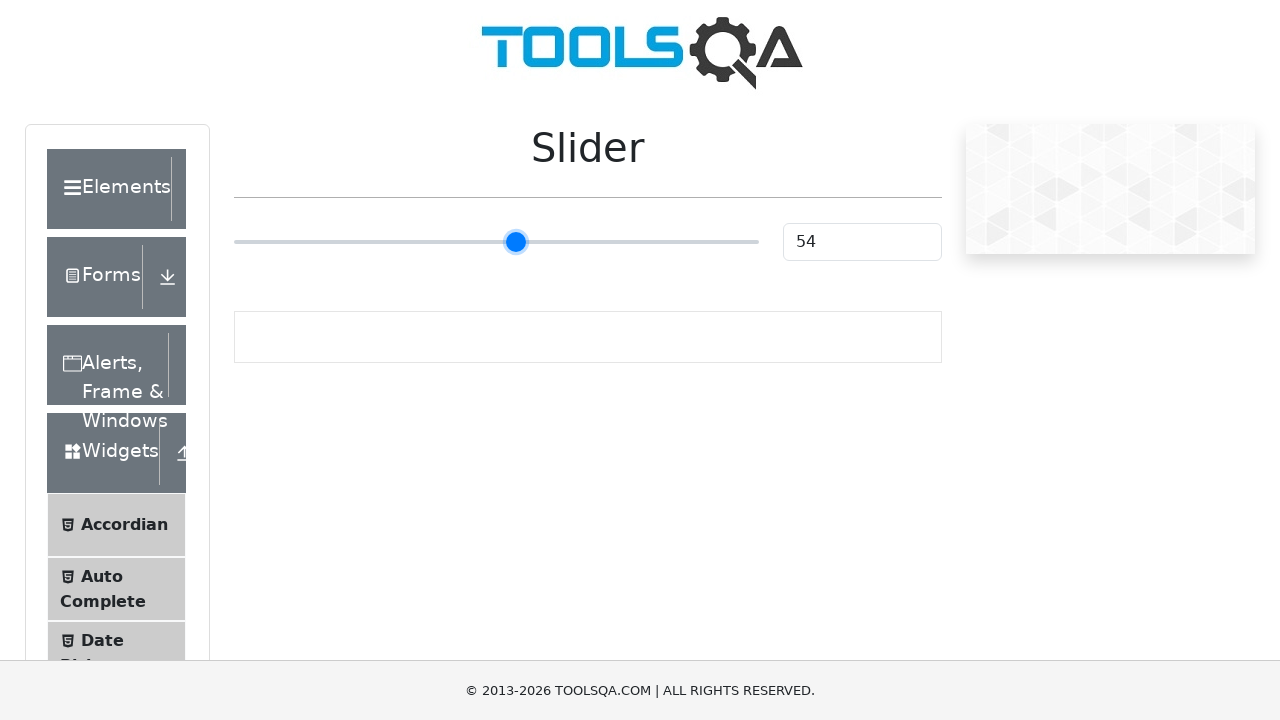

Pressed ArrowRight key to move slider right (iteration 30/55) on input[type='range']
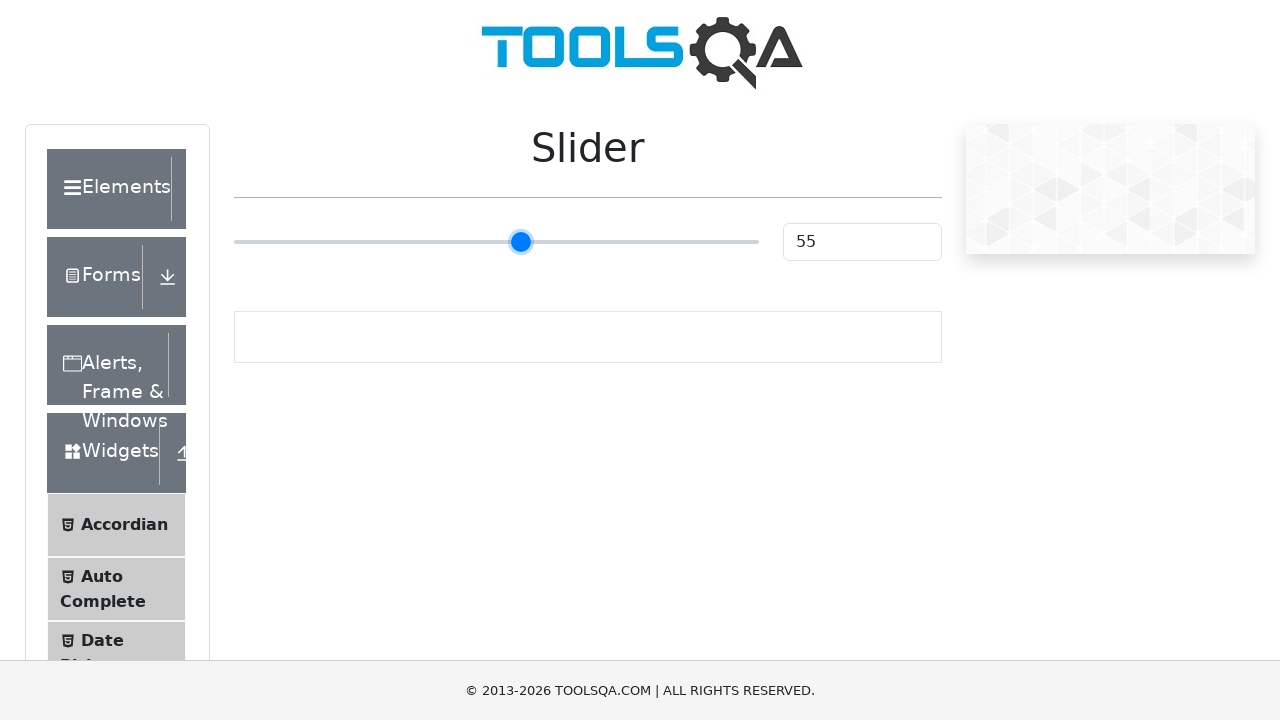

Pressed ArrowRight key to move slider right (iteration 31/55) on input[type='range']
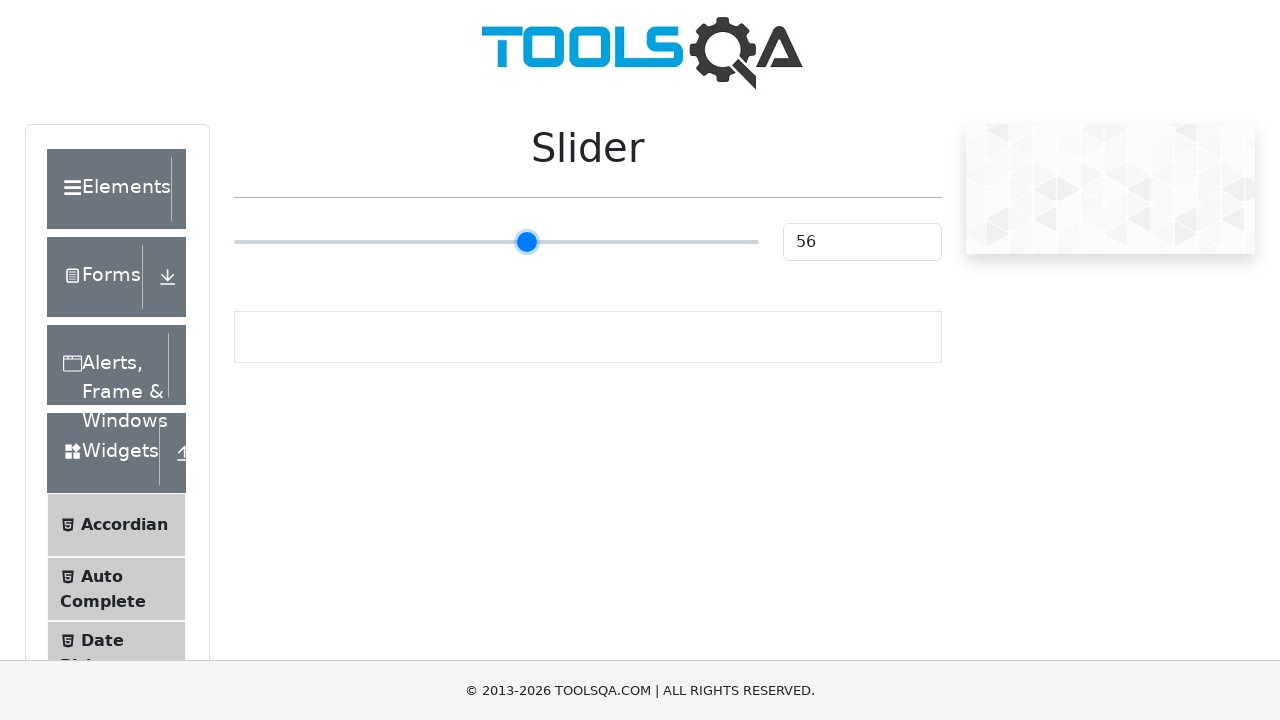

Pressed ArrowRight key to move slider right (iteration 32/55) on input[type='range']
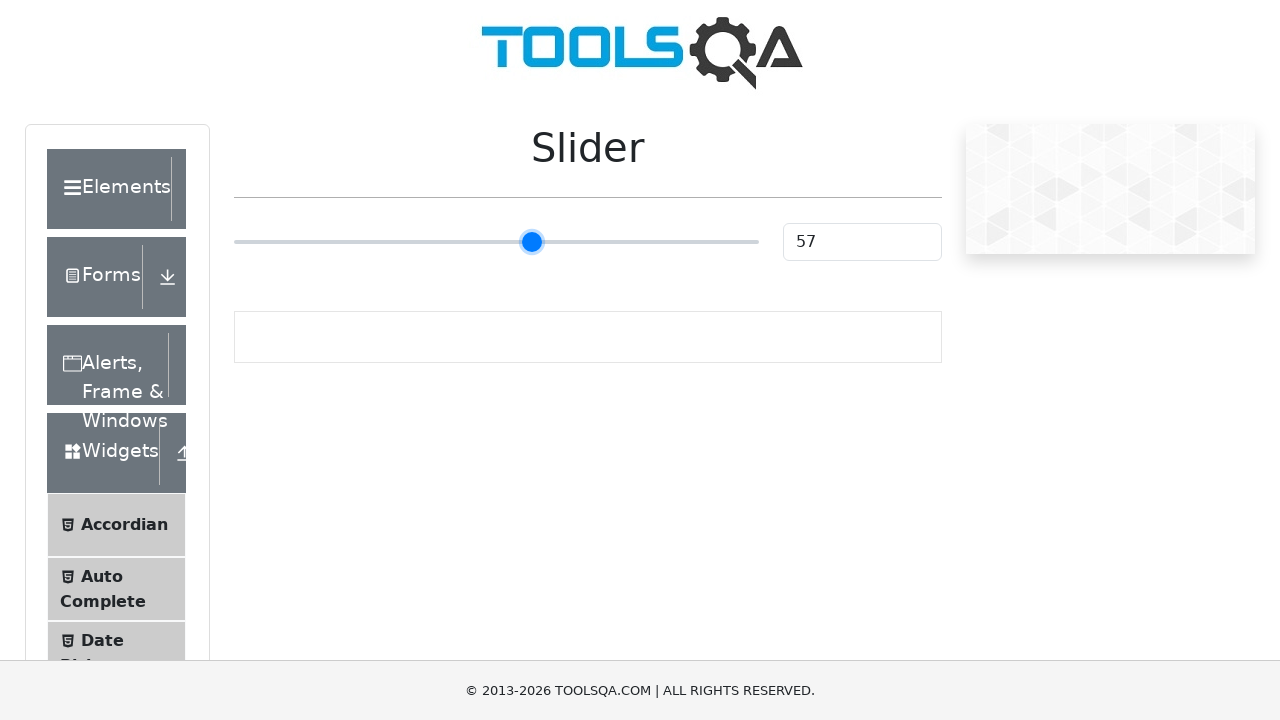

Pressed ArrowRight key to move slider right (iteration 33/55) on input[type='range']
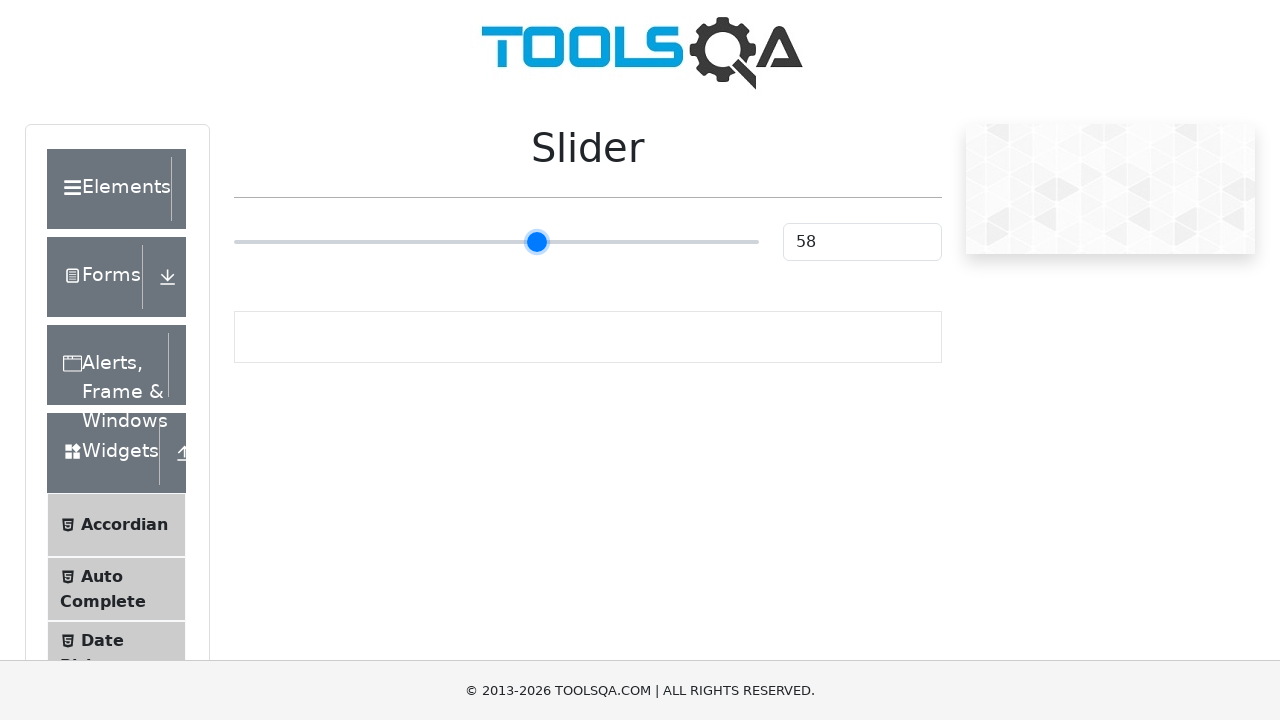

Pressed ArrowRight key to move slider right (iteration 34/55) on input[type='range']
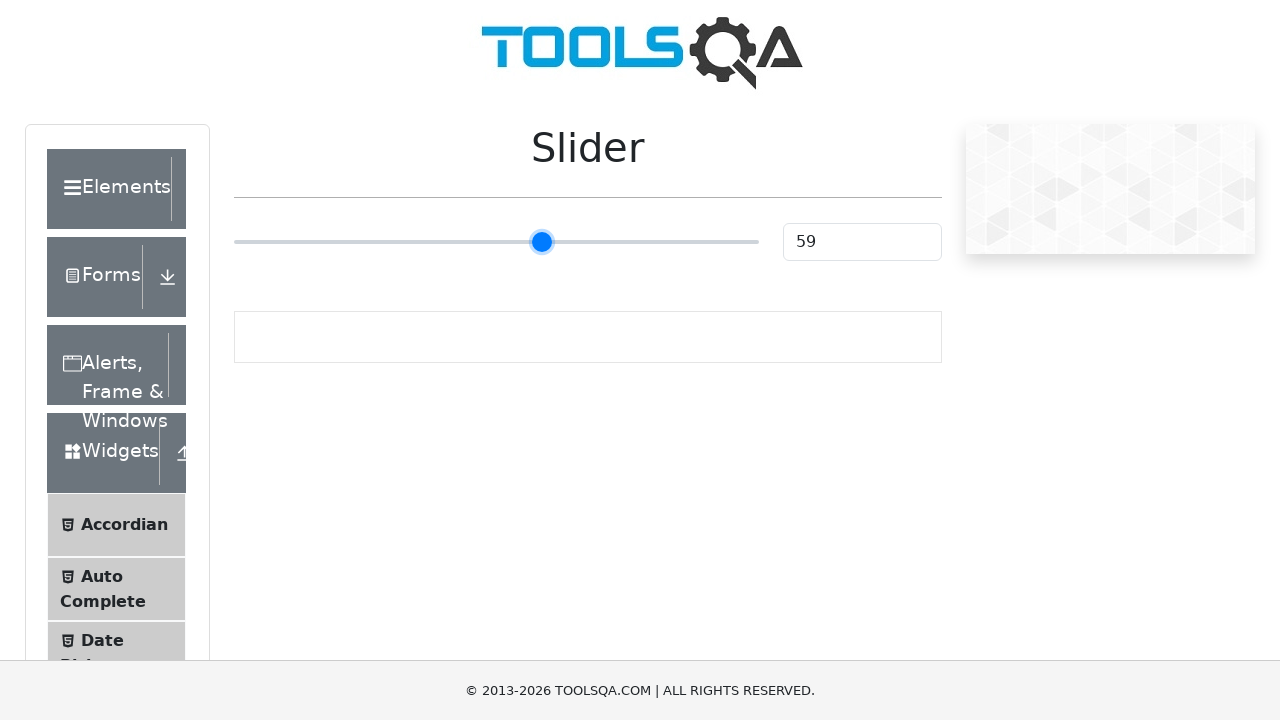

Pressed ArrowRight key to move slider right (iteration 35/55) on input[type='range']
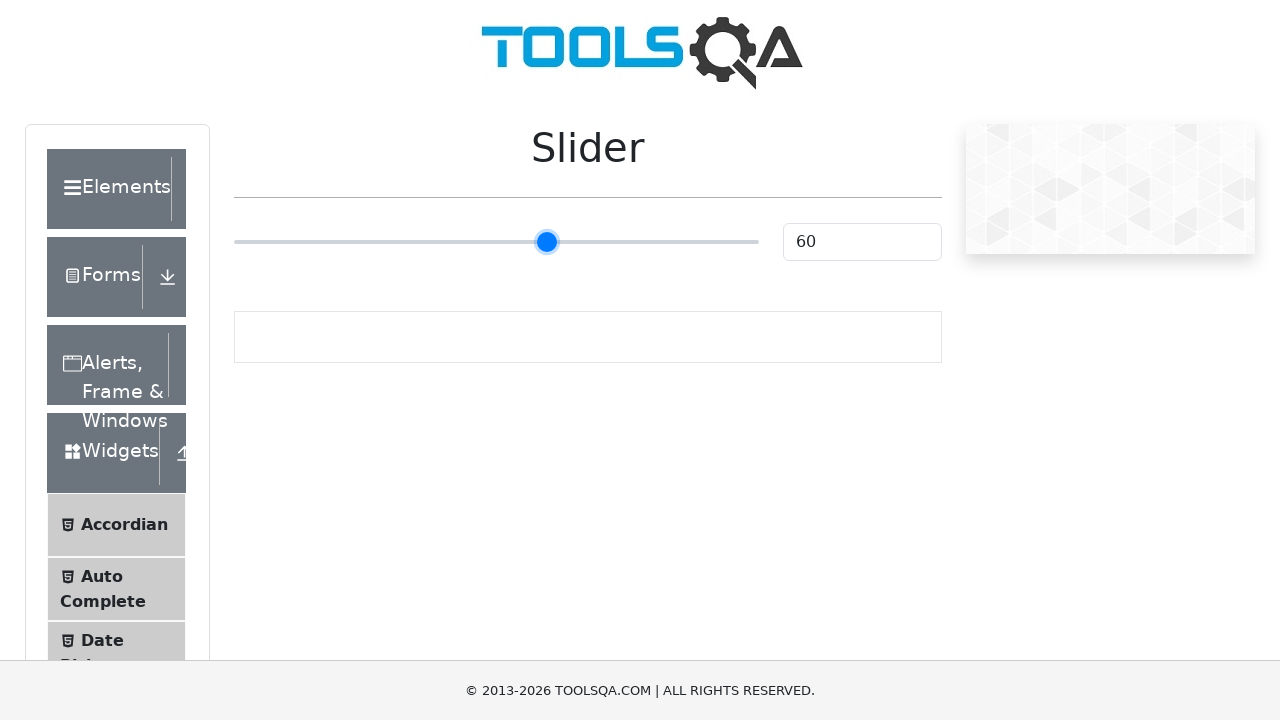

Pressed ArrowRight key to move slider right (iteration 36/55) on input[type='range']
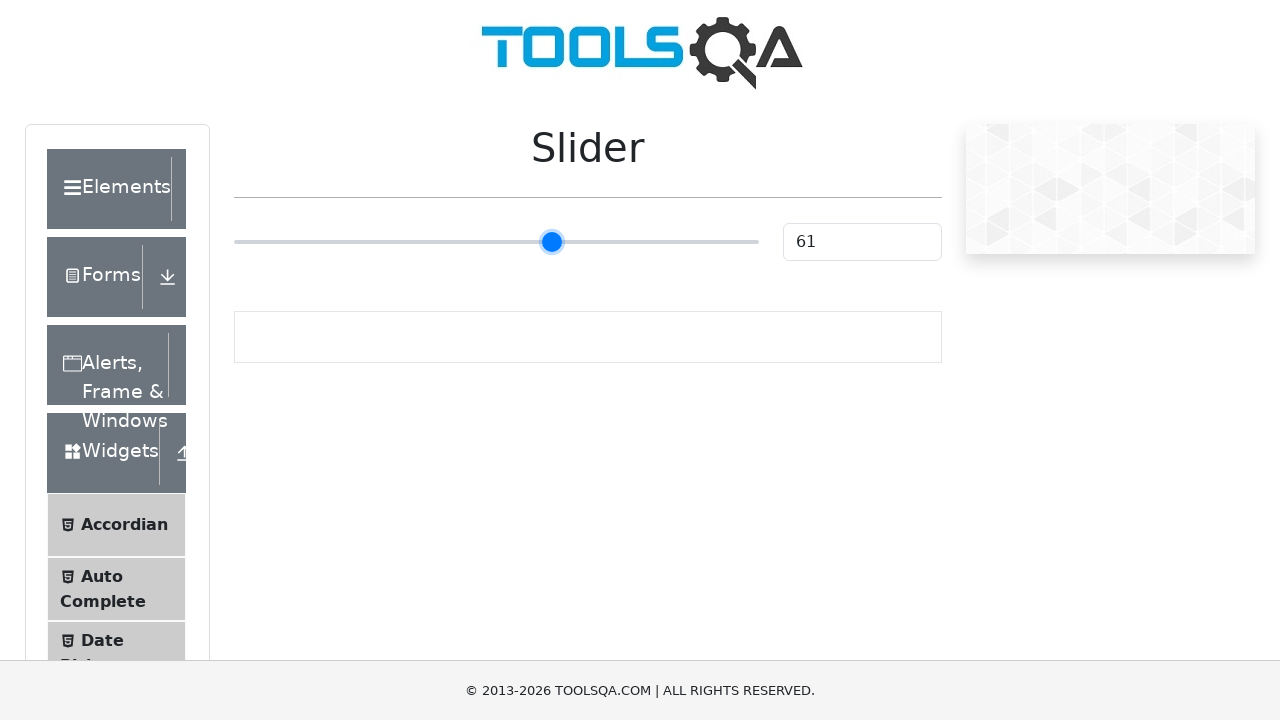

Pressed ArrowRight key to move slider right (iteration 37/55) on input[type='range']
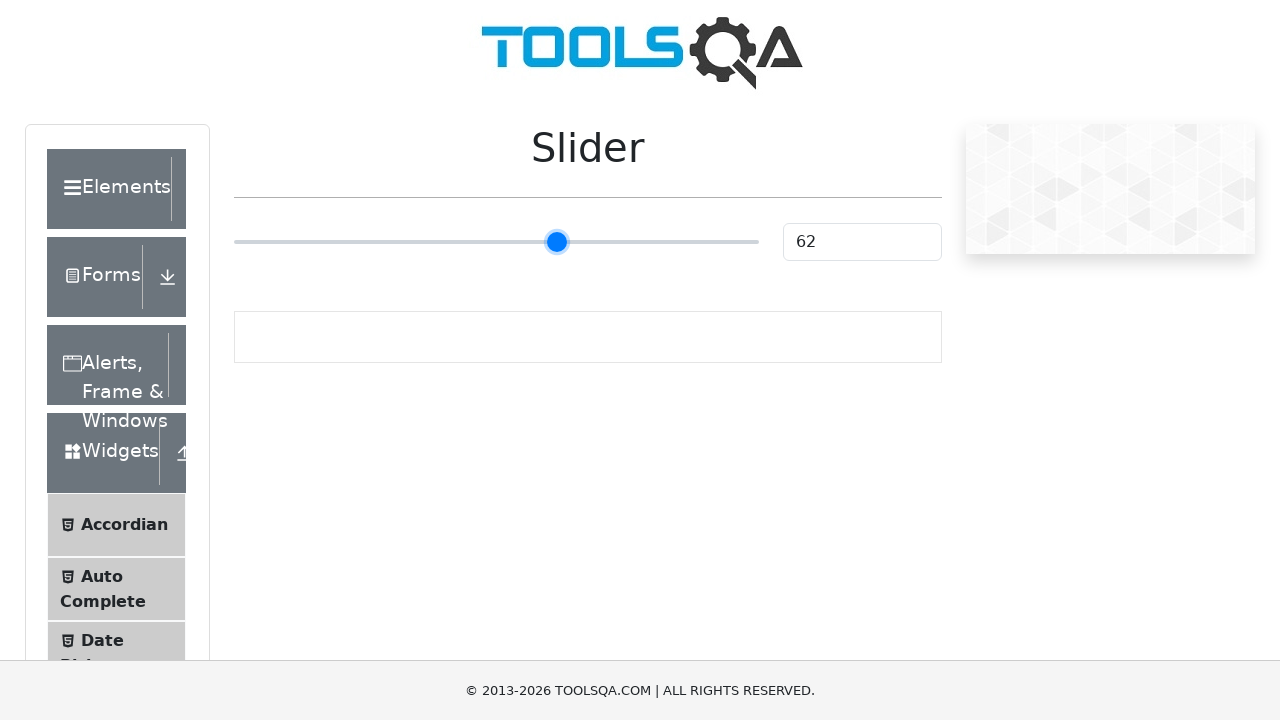

Pressed ArrowRight key to move slider right (iteration 38/55) on input[type='range']
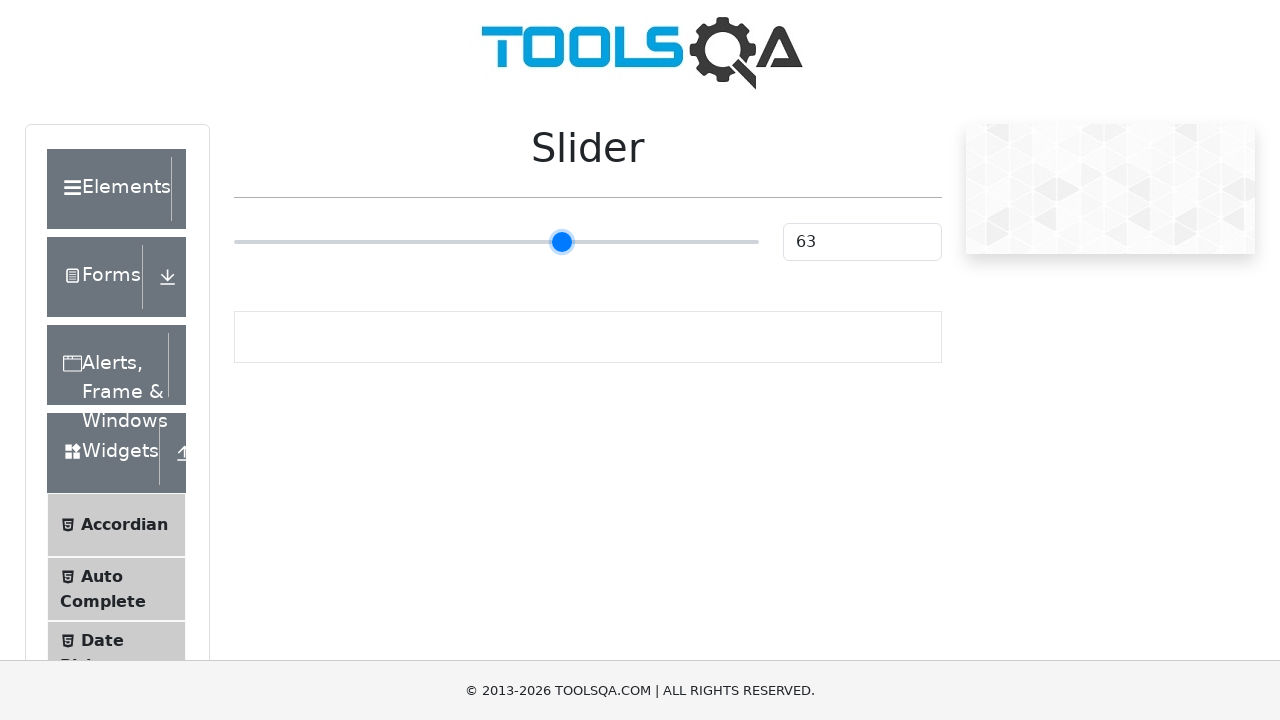

Pressed ArrowRight key to move slider right (iteration 39/55) on input[type='range']
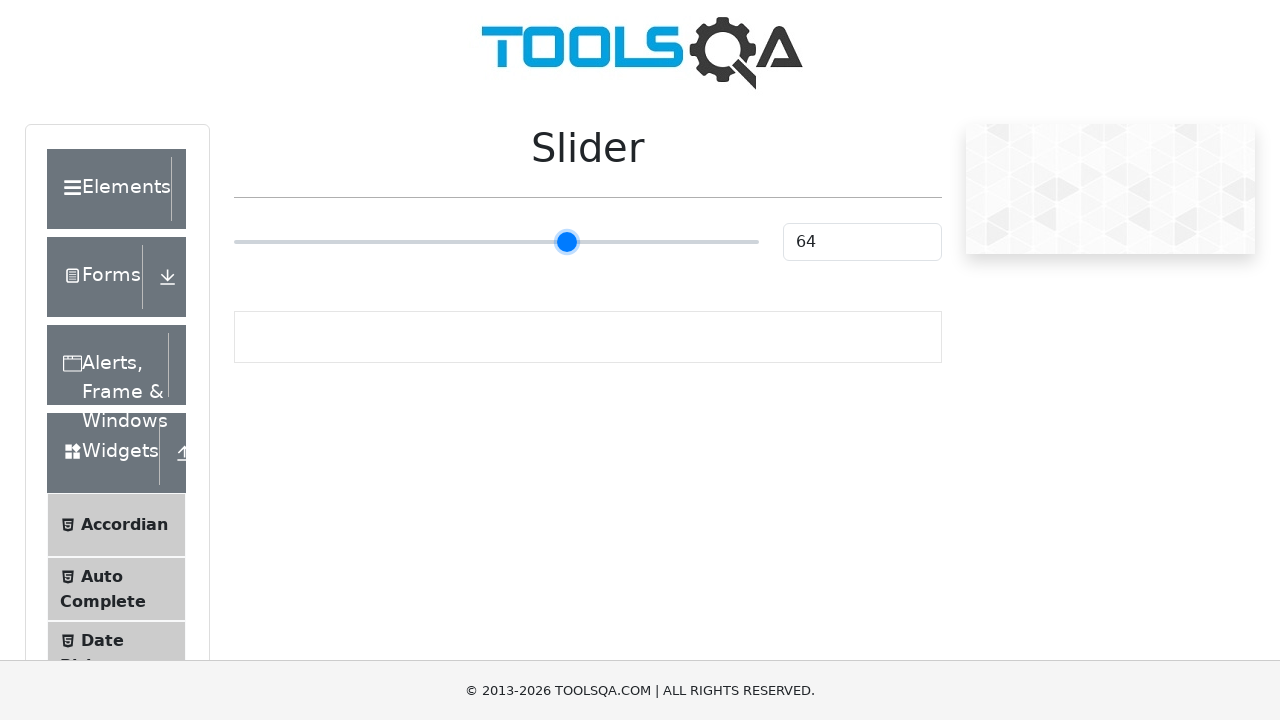

Pressed ArrowRight key to move slider right (iteration 40/55) on input[type='range']
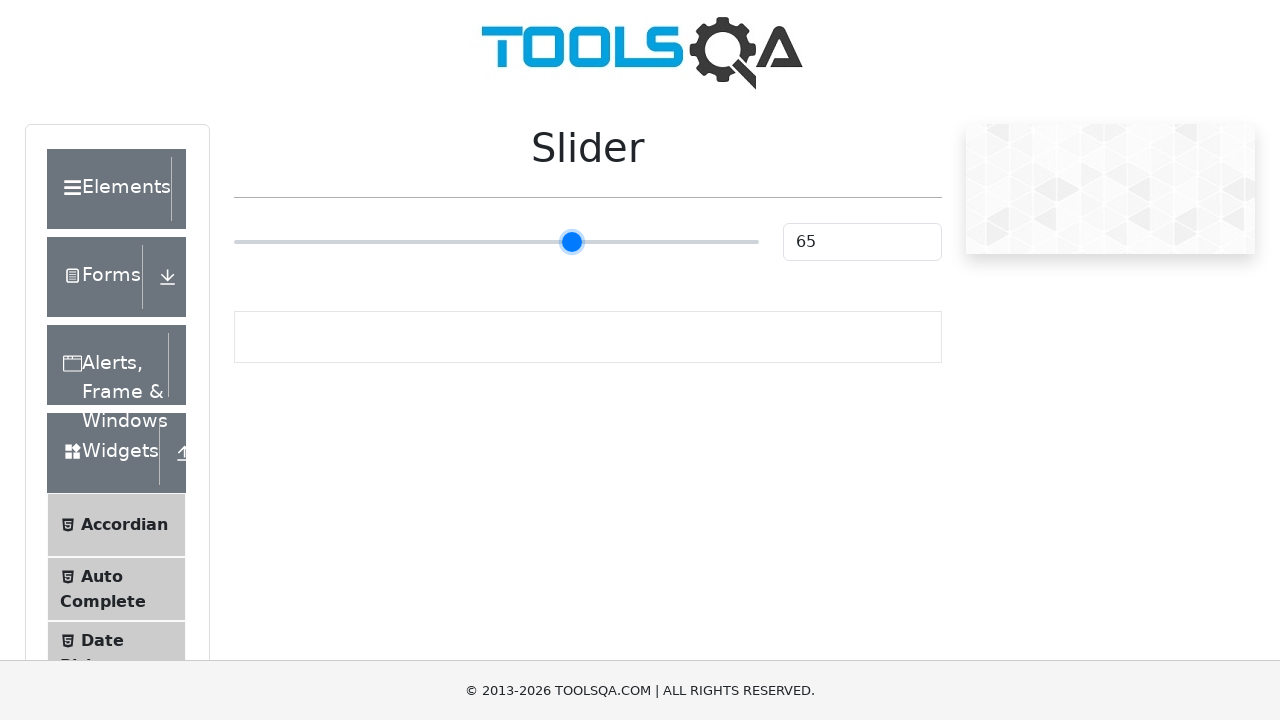

Pressed ArrowRight key to move slider right (iteration 41/55) on input[type='range']
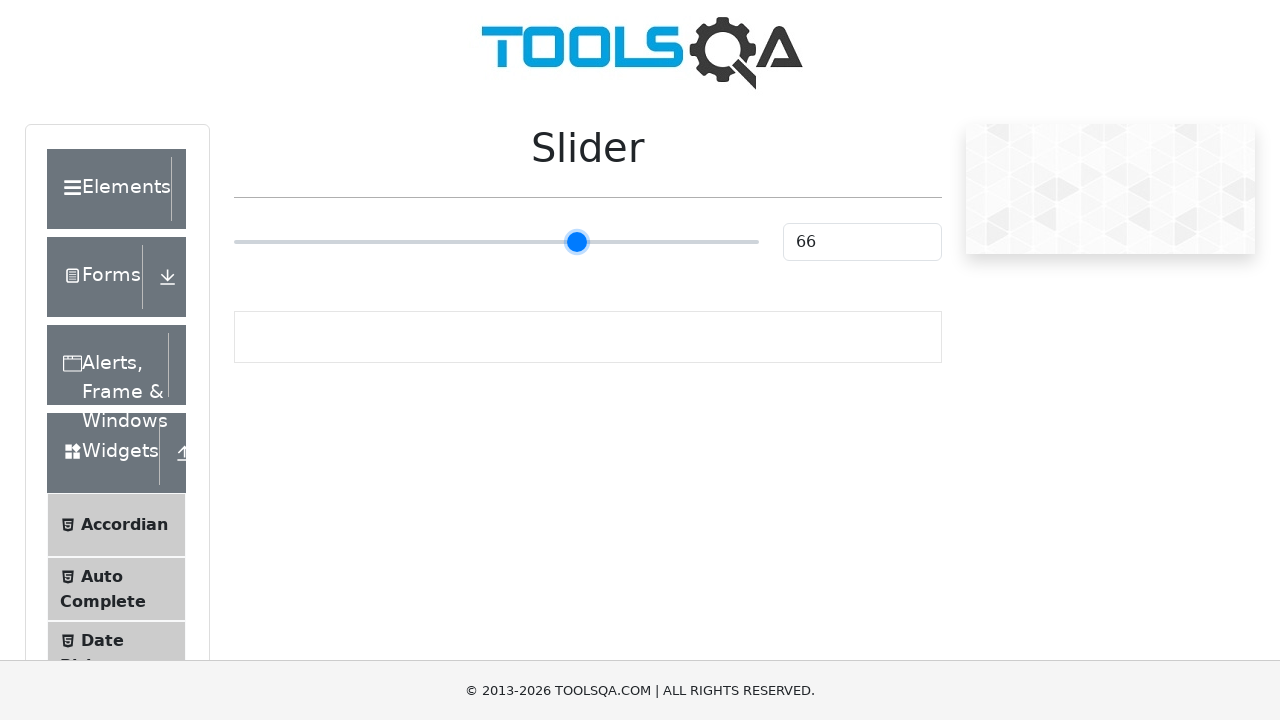

Pressed ArrowRight key to move slider right (iteration 42/55) on input[type='range']
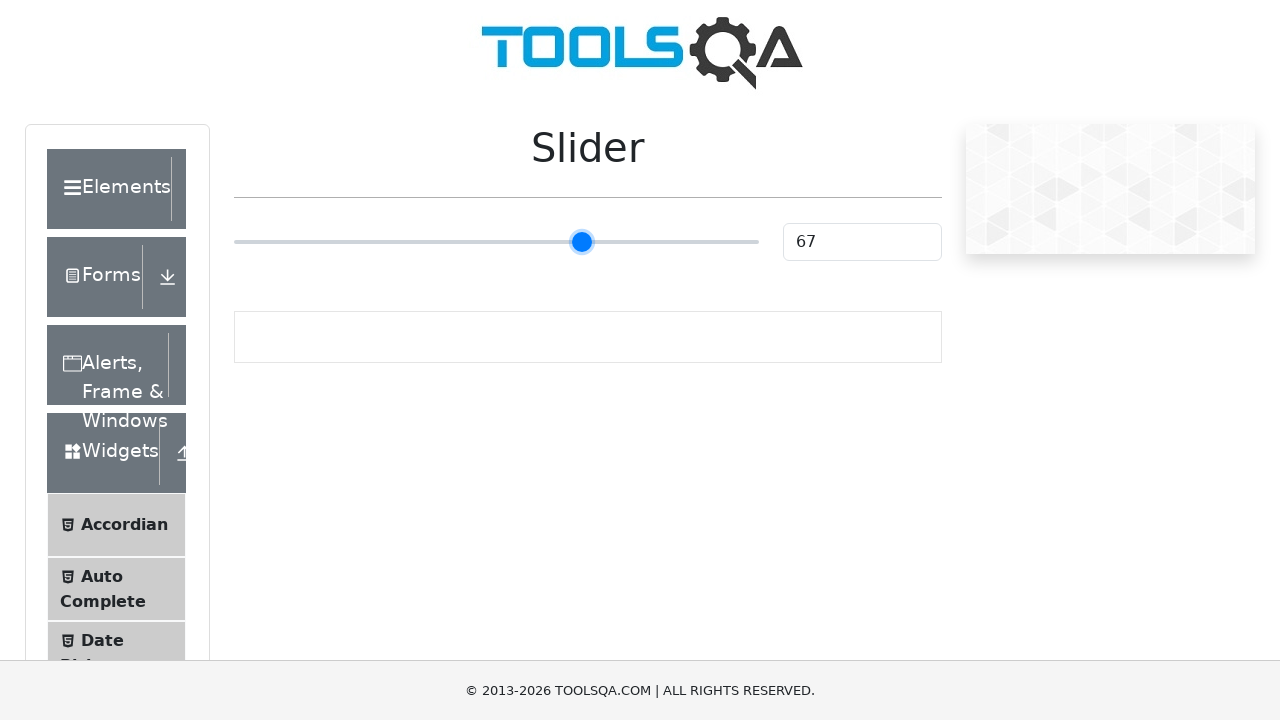

Pressed ArrowRight key to move slider right (iteration 43/55) on input[type='range']
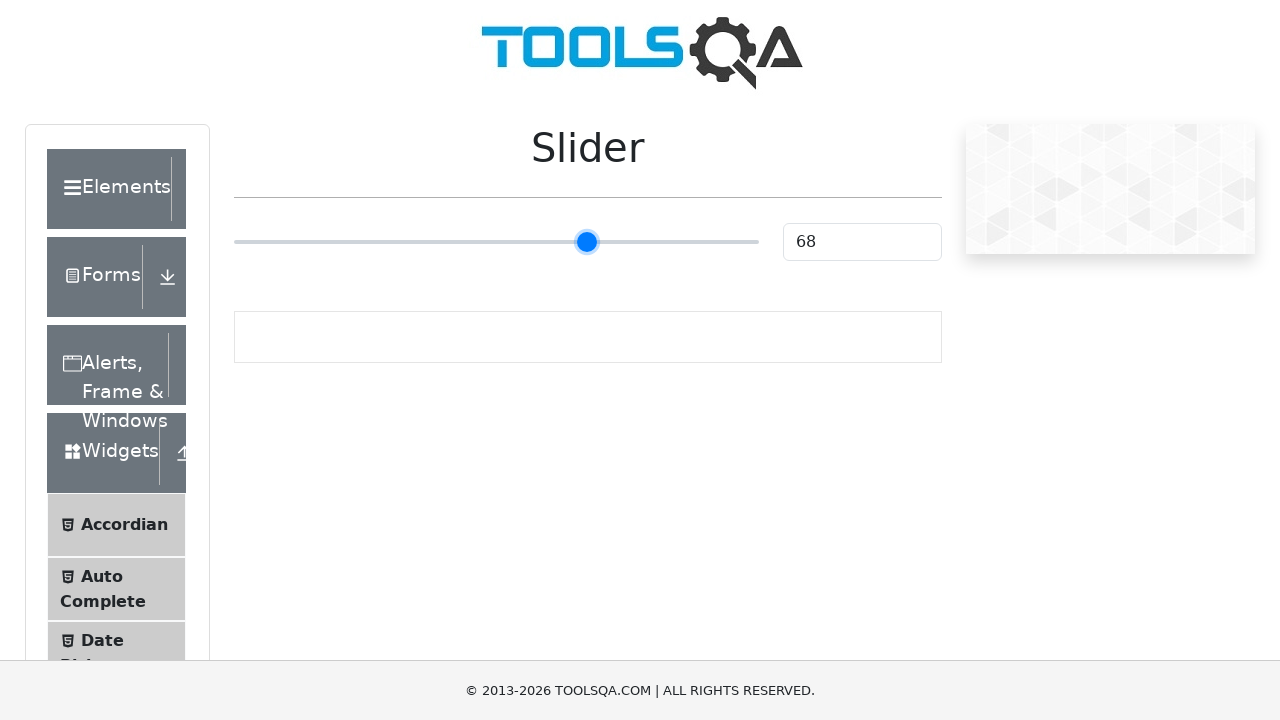

Pressed ArrowRight key to move slider right (iteration 44/55) on input[type='range']
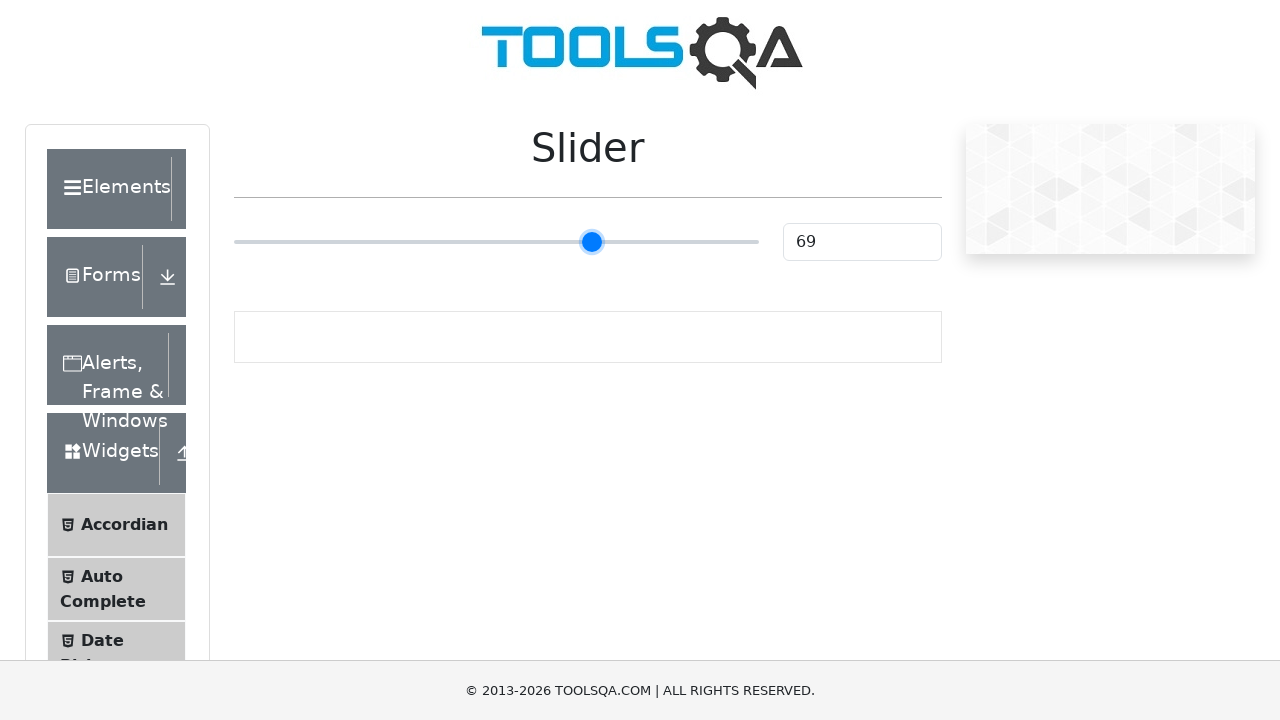

Pressed ArrowRight key to move slider right (iteration 45/55) on input[type='range']
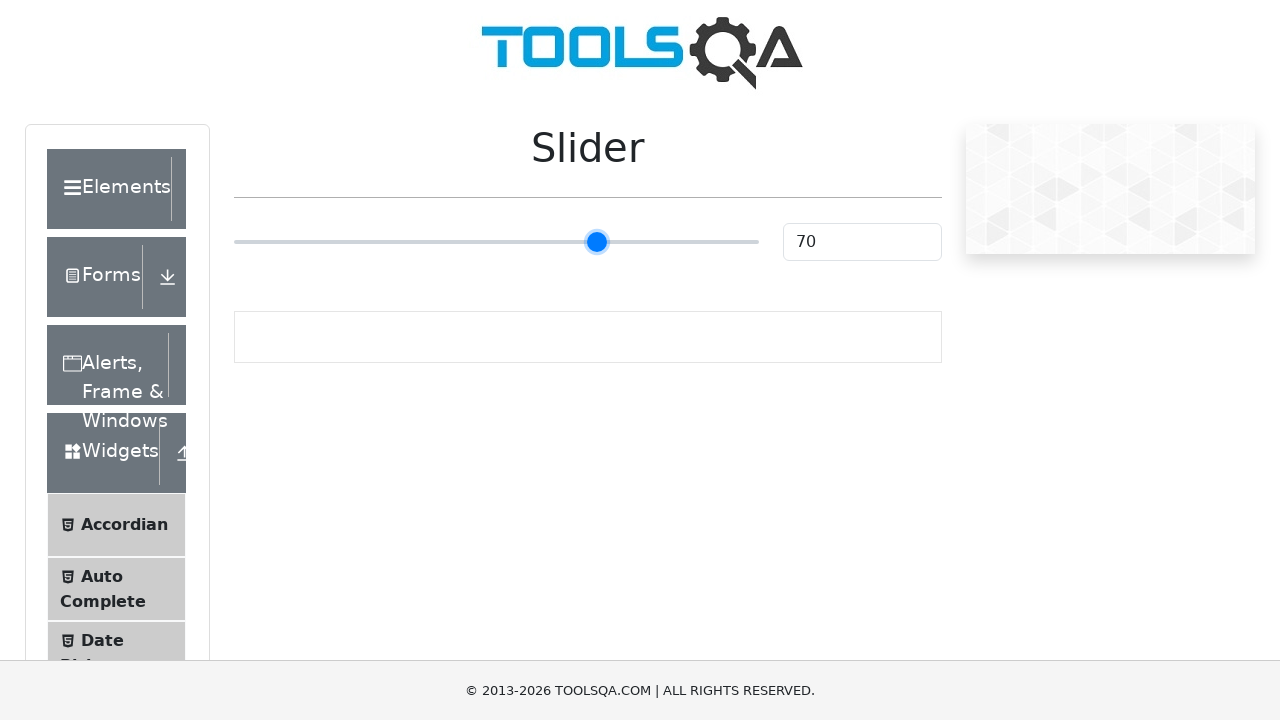

Pressed ArrowRight key to move slider right (iteration 46/55) on input[type='range']
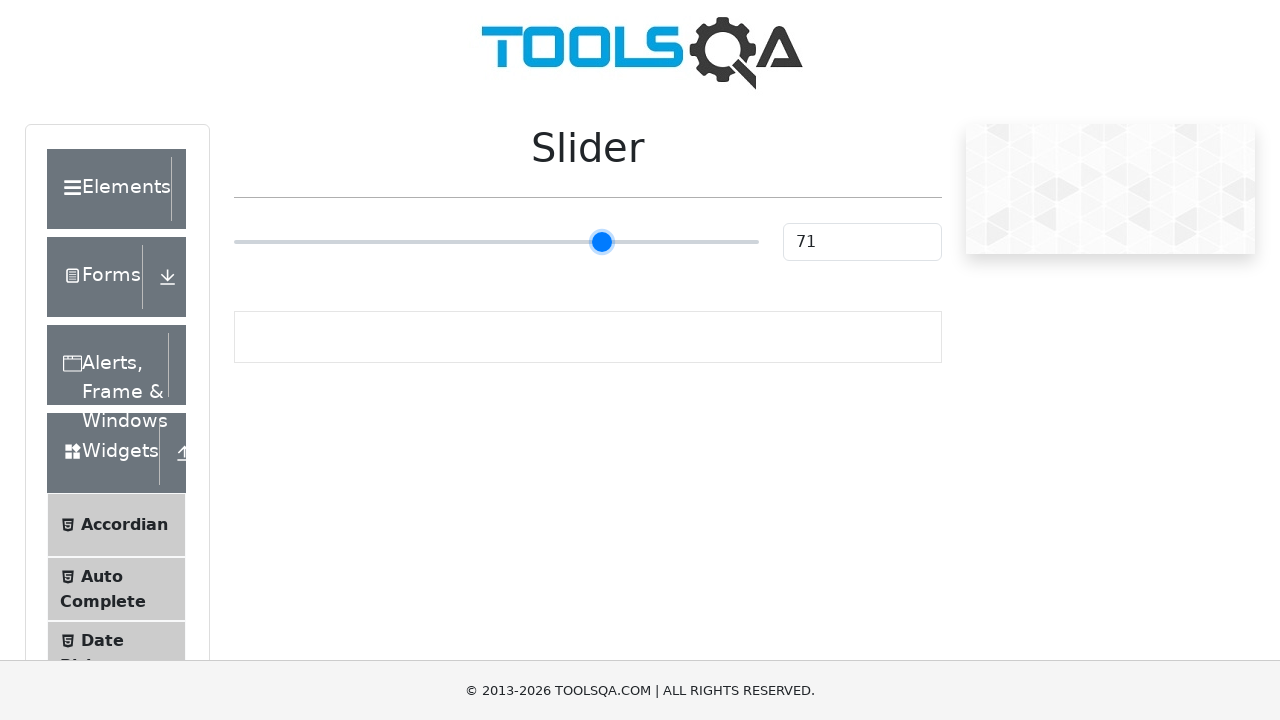

Pressed ArrowRight key to move slider right (iteration 47/55) on input[type='range']
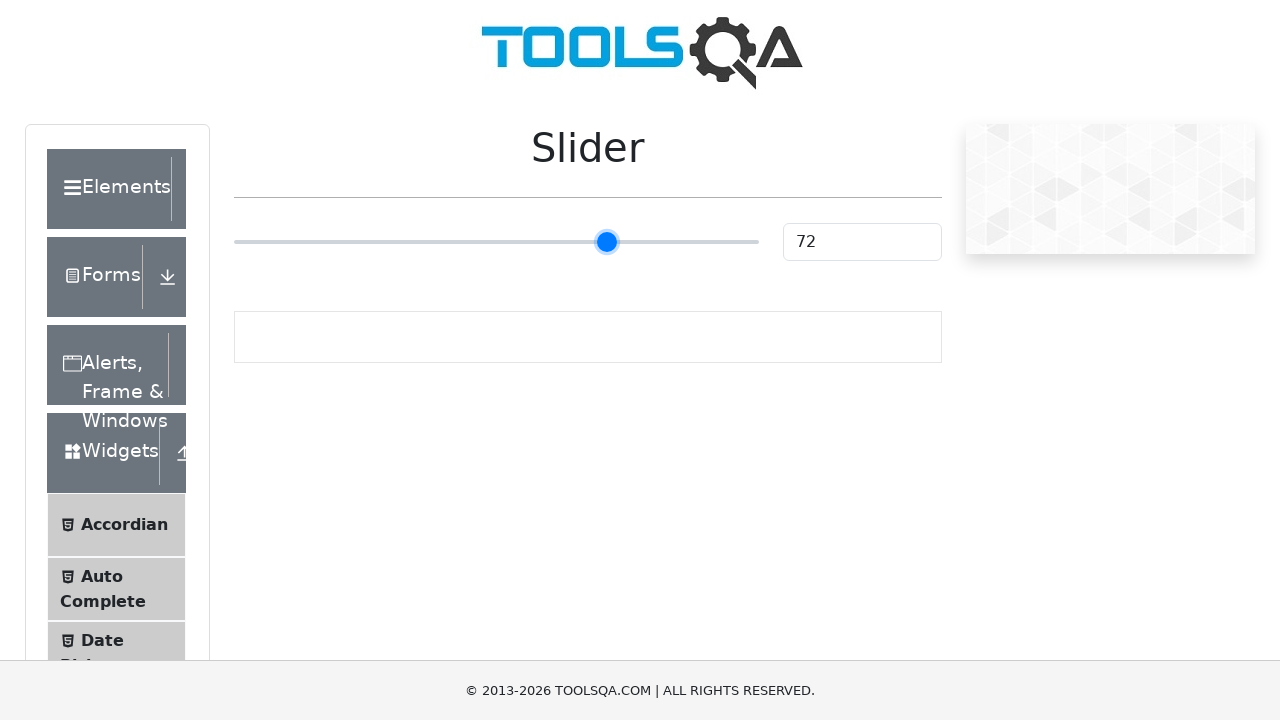

Pressed ArrowRight key to move slider right (iteration 48/55) on input[type='range']
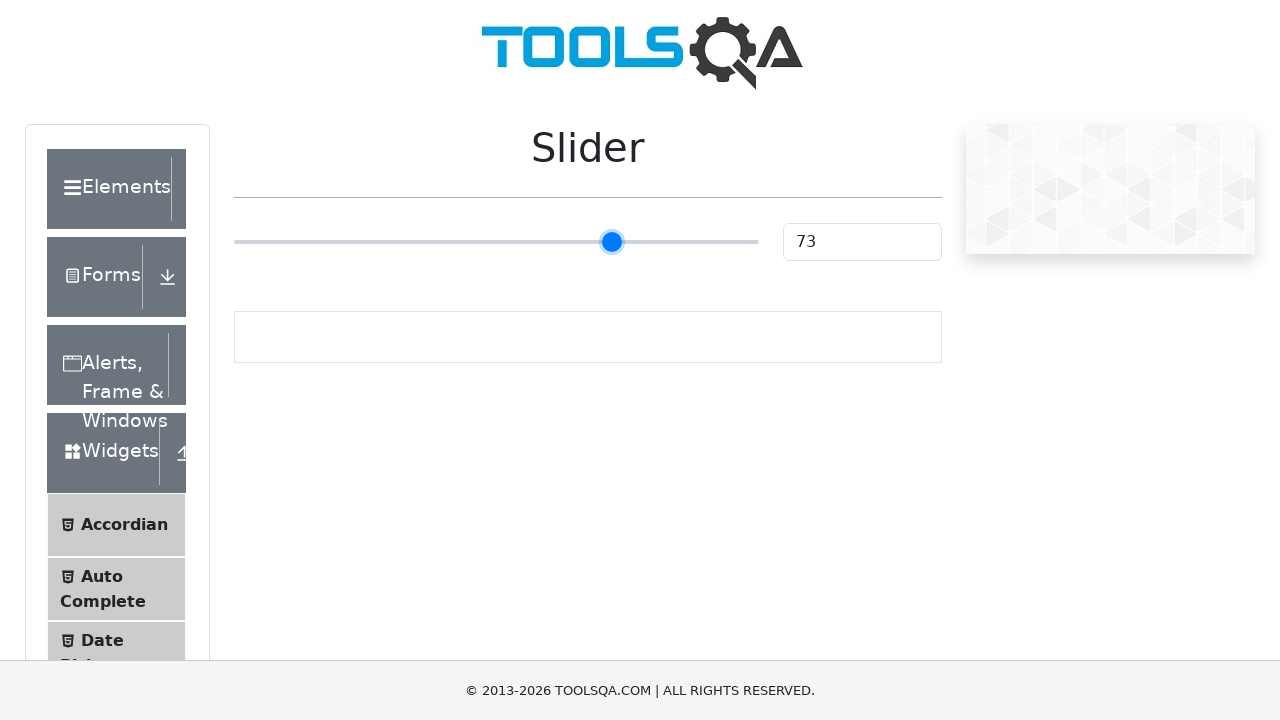

Pressed ArrowRight key to move slider right (iteration 49/55) on input[type='range']
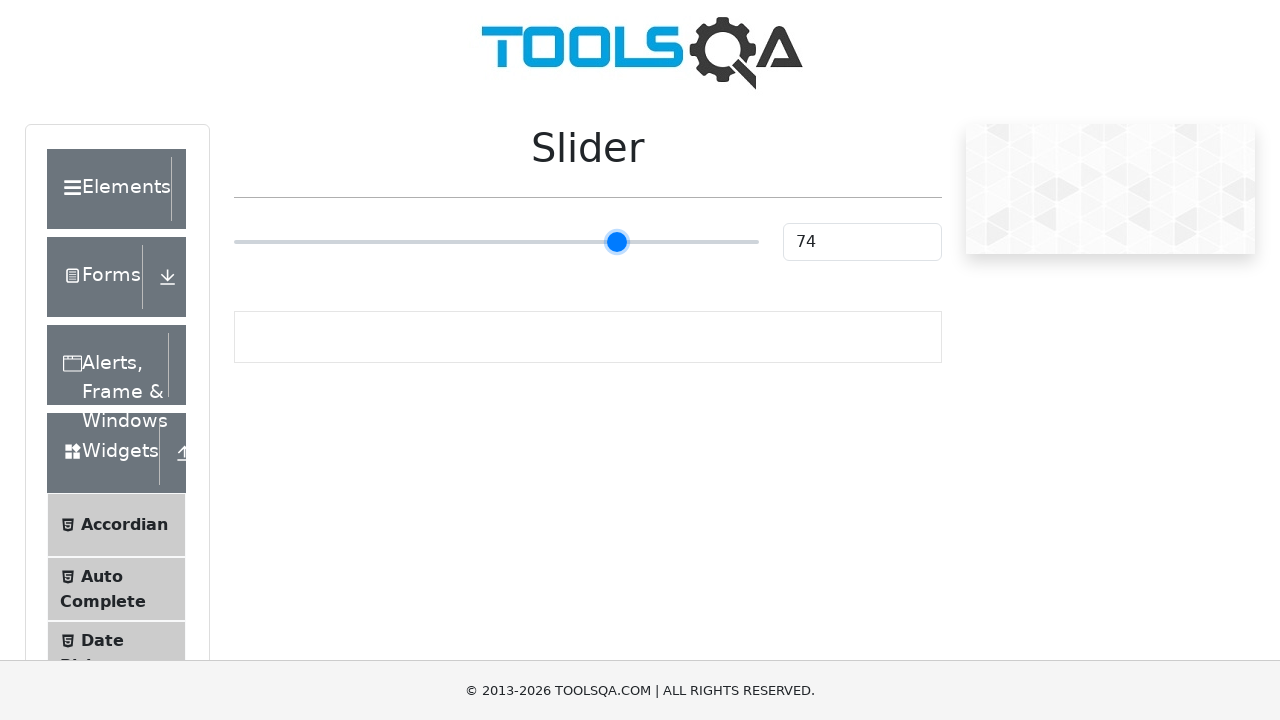

Pressed ArrowRight key to move slider right (iteration 50/55) on input[type='range']
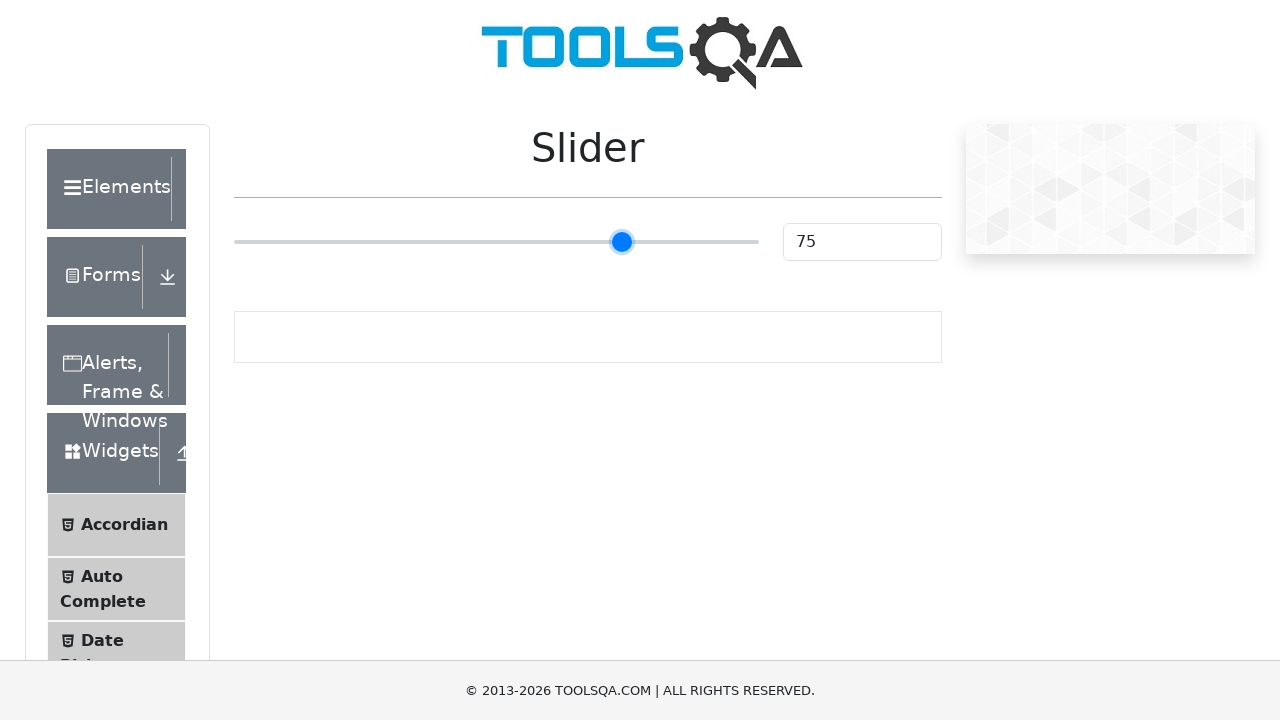

Pressed ArrowRight key to move slider right (iteration 51/55) on input[type='range']
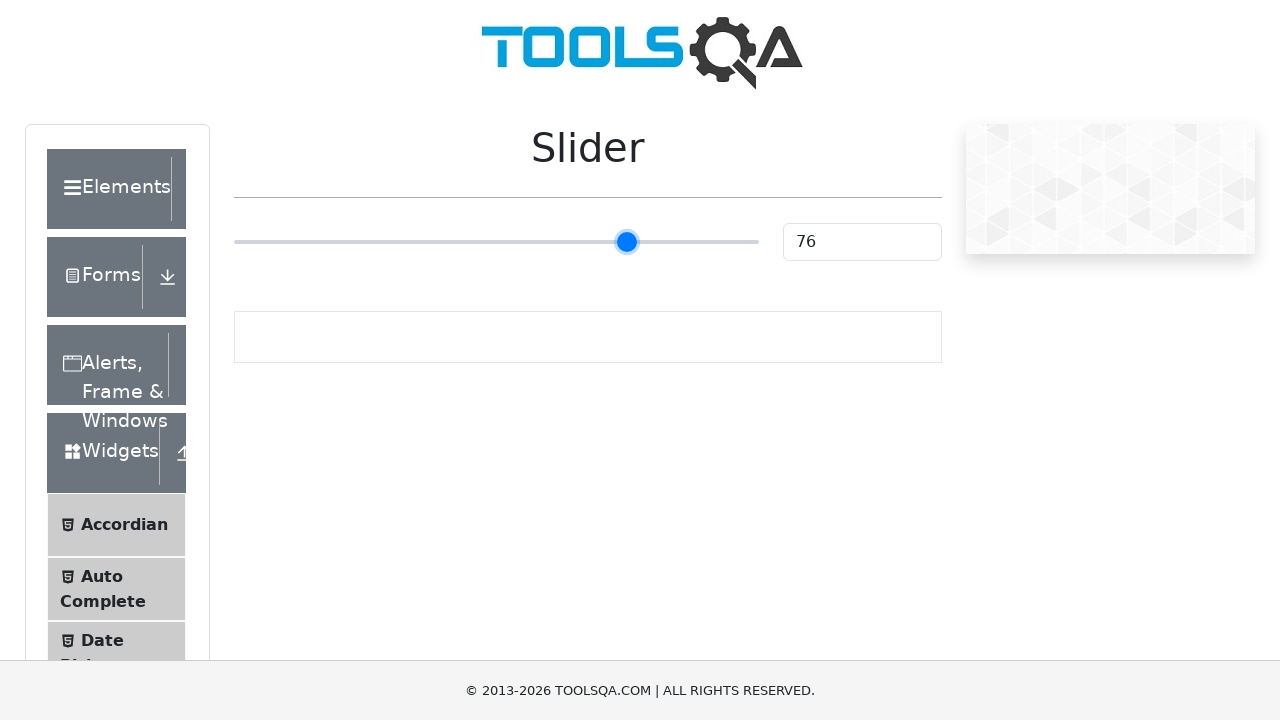

Pressed ArrowRight key to move slider right (iteration 52/55) on input[type='range']
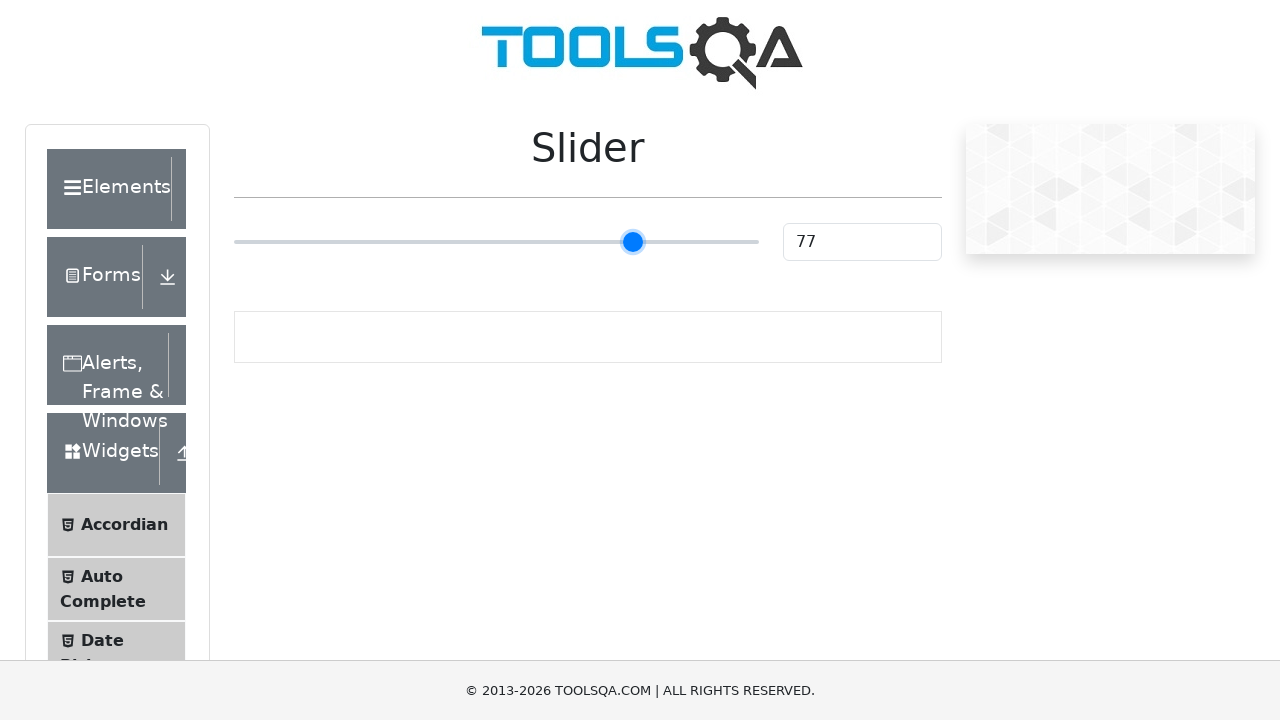

Pressed ArrowRight key to move slider right (iteration 53/55) on input[type='range']
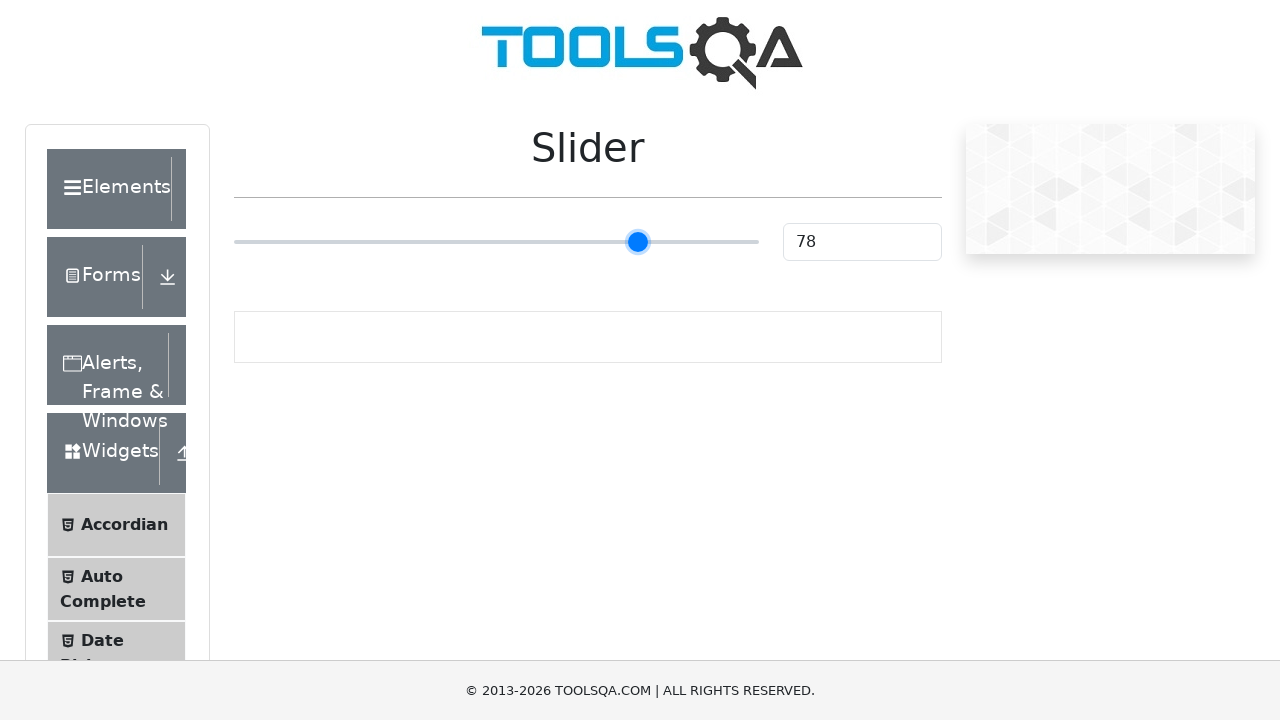

Pressed ArrowRight key to move slider right (iteration 54/55) on input[type='range']
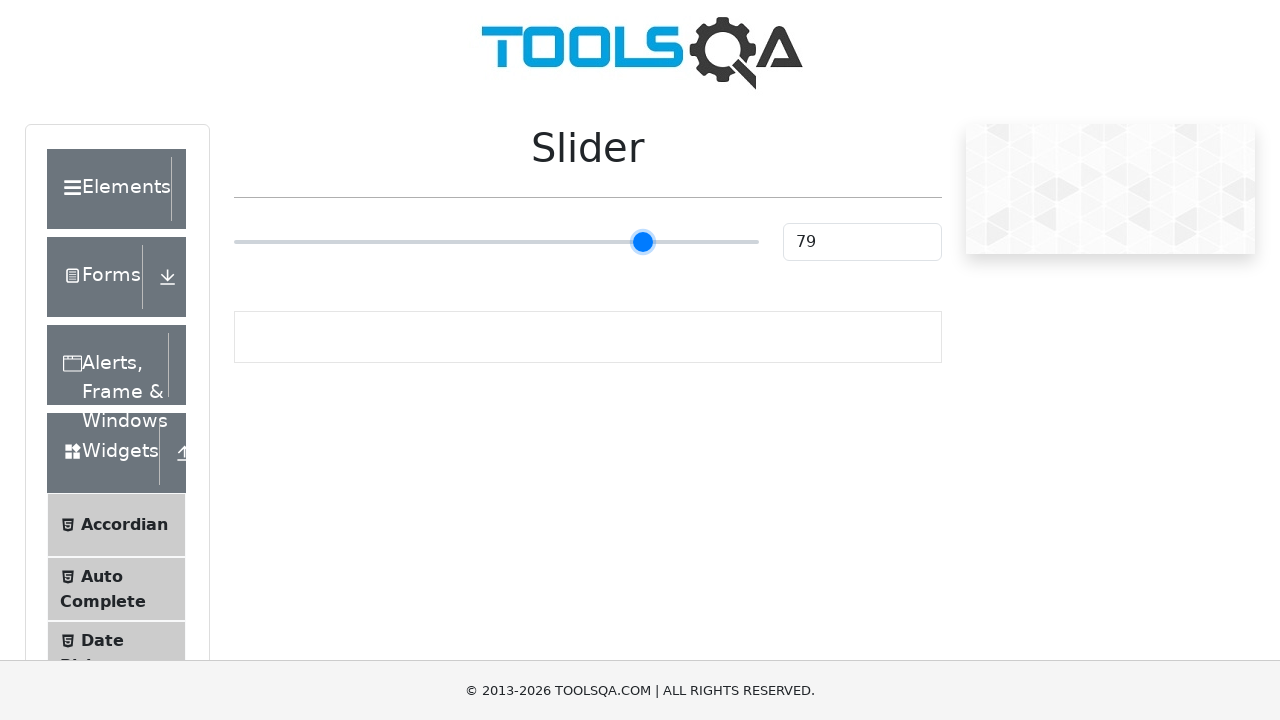

Pressed ArrowRight key to move slider right (iteration 55/55) on input[type='range']
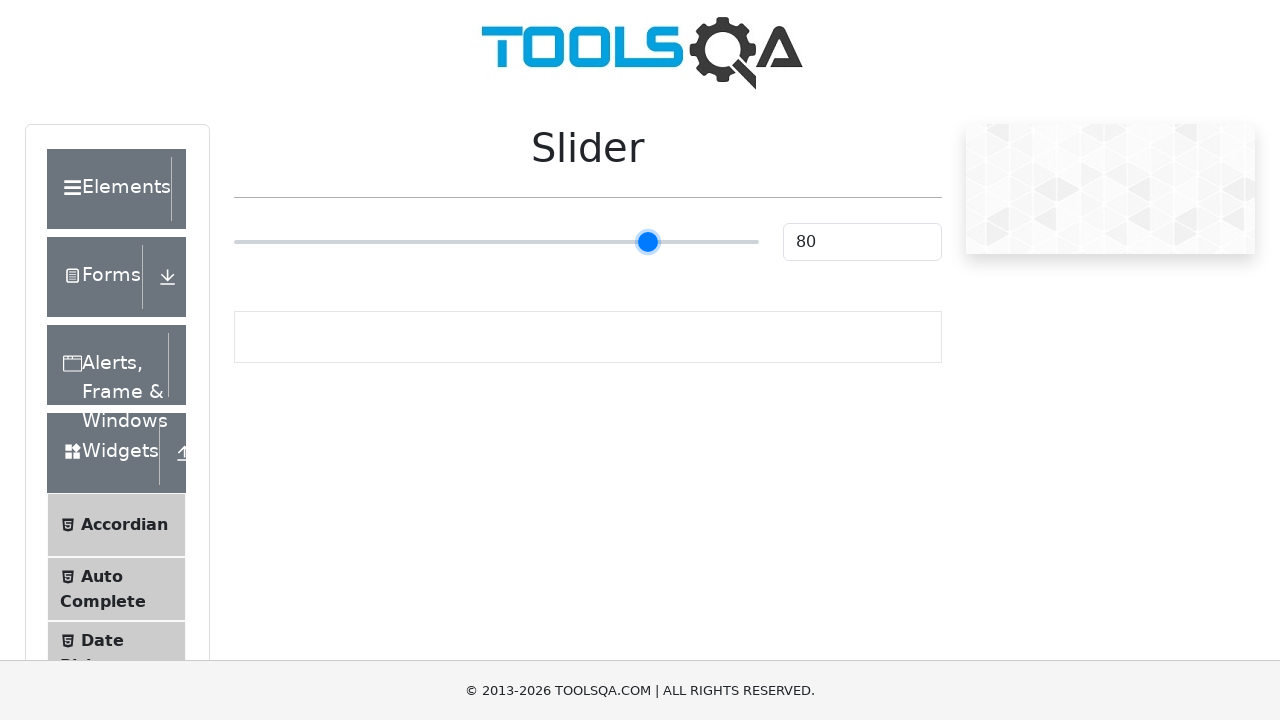

Slider value element became available after keyboard navigation
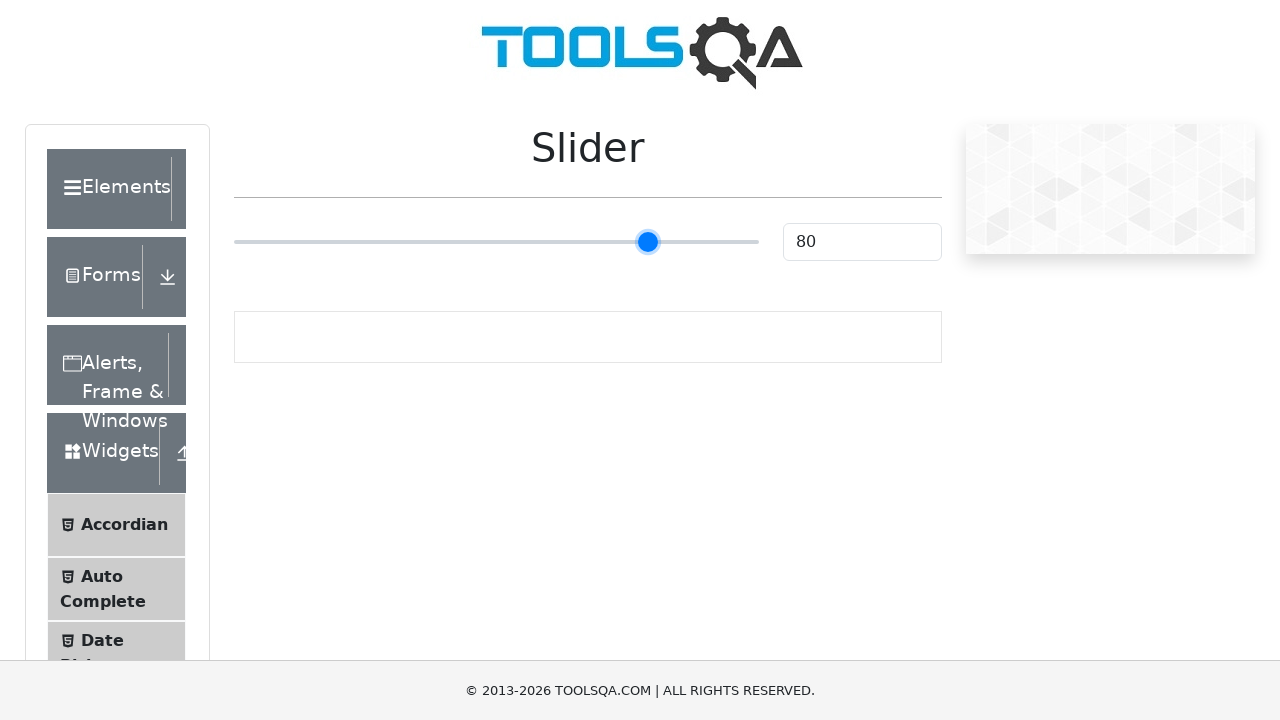

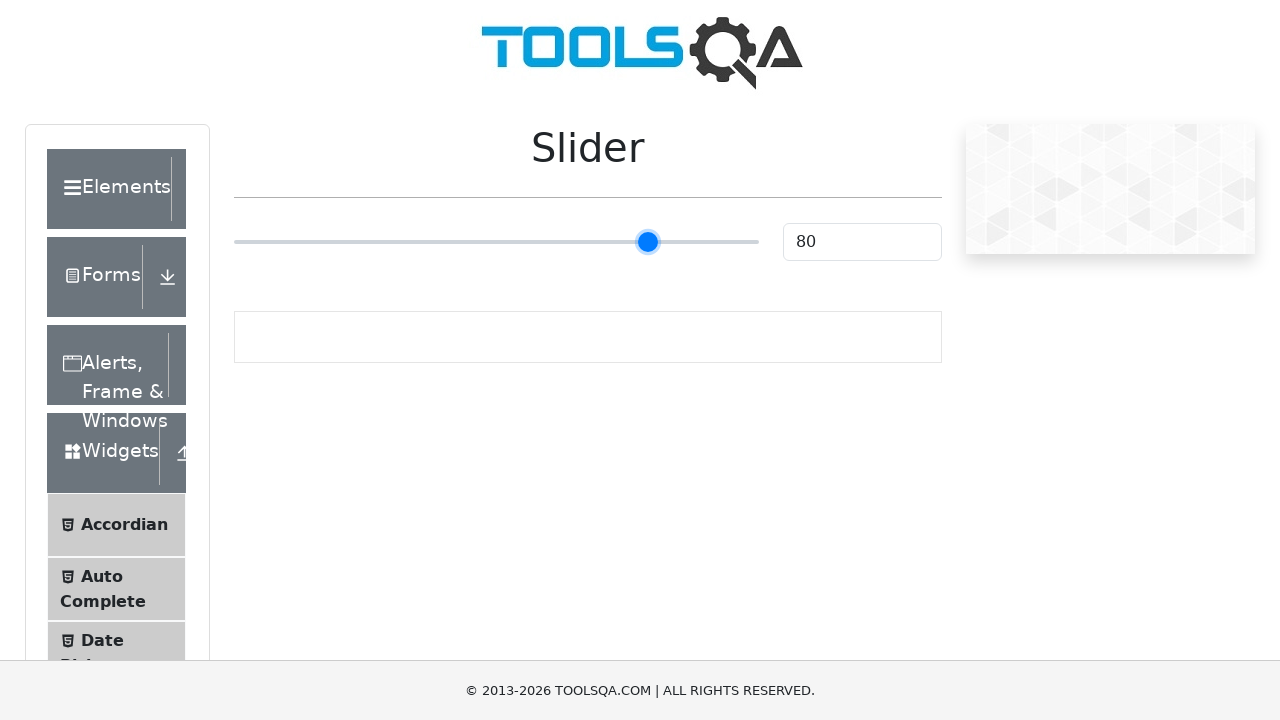